Tests selecting and deselecting all checkboxes on a form with multiple checkbox fields

Starting URL: https://automationfc.github.io/multiple-fields/

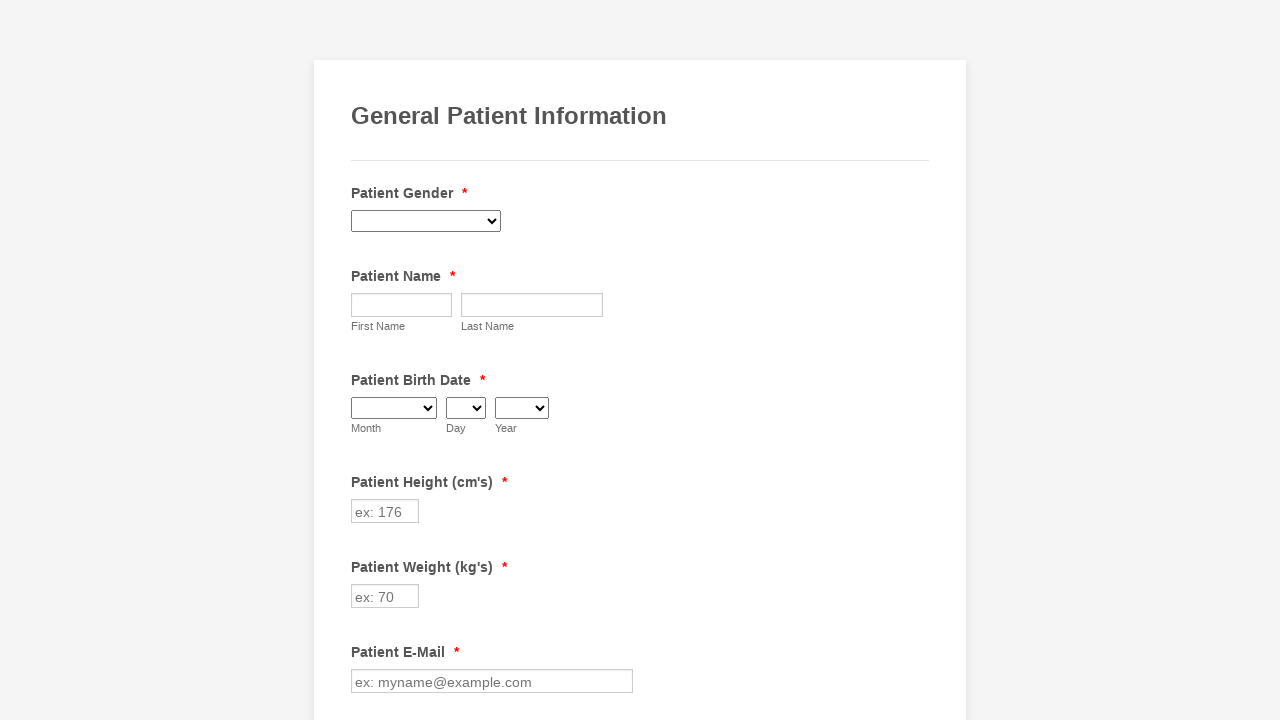

Navigated to multiple fields form page
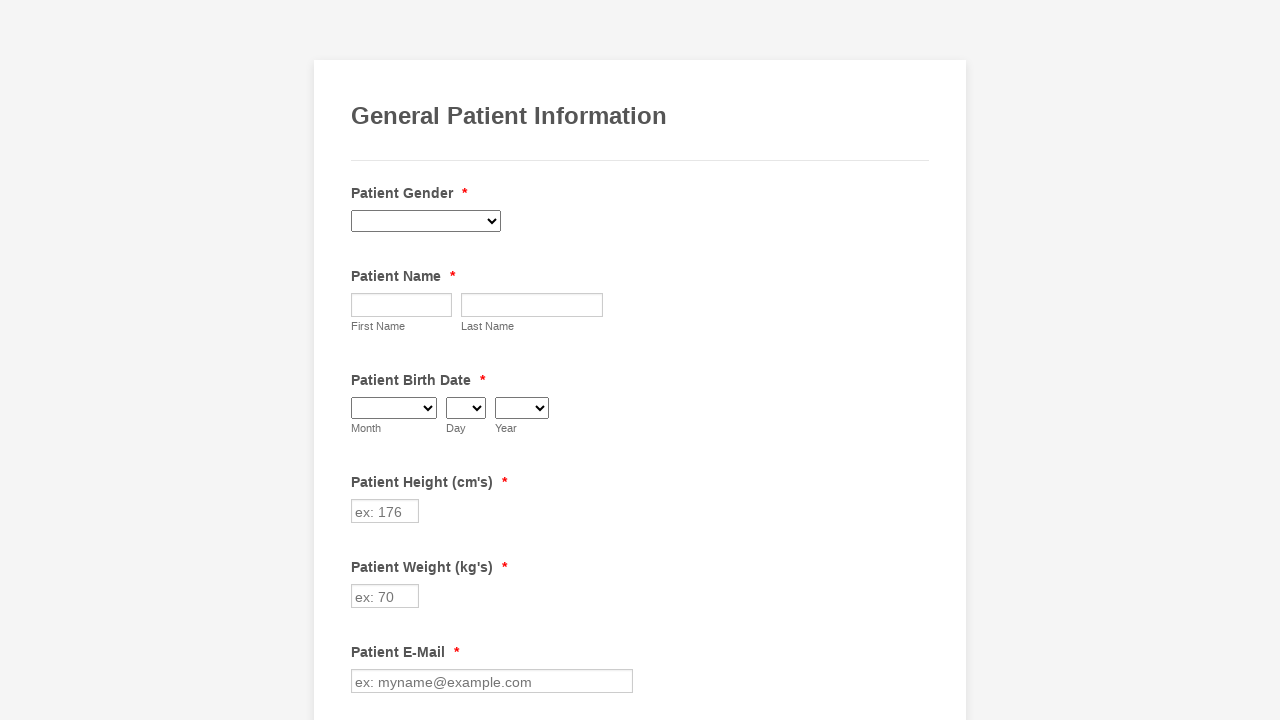

Retrieved all checkboxes from the form
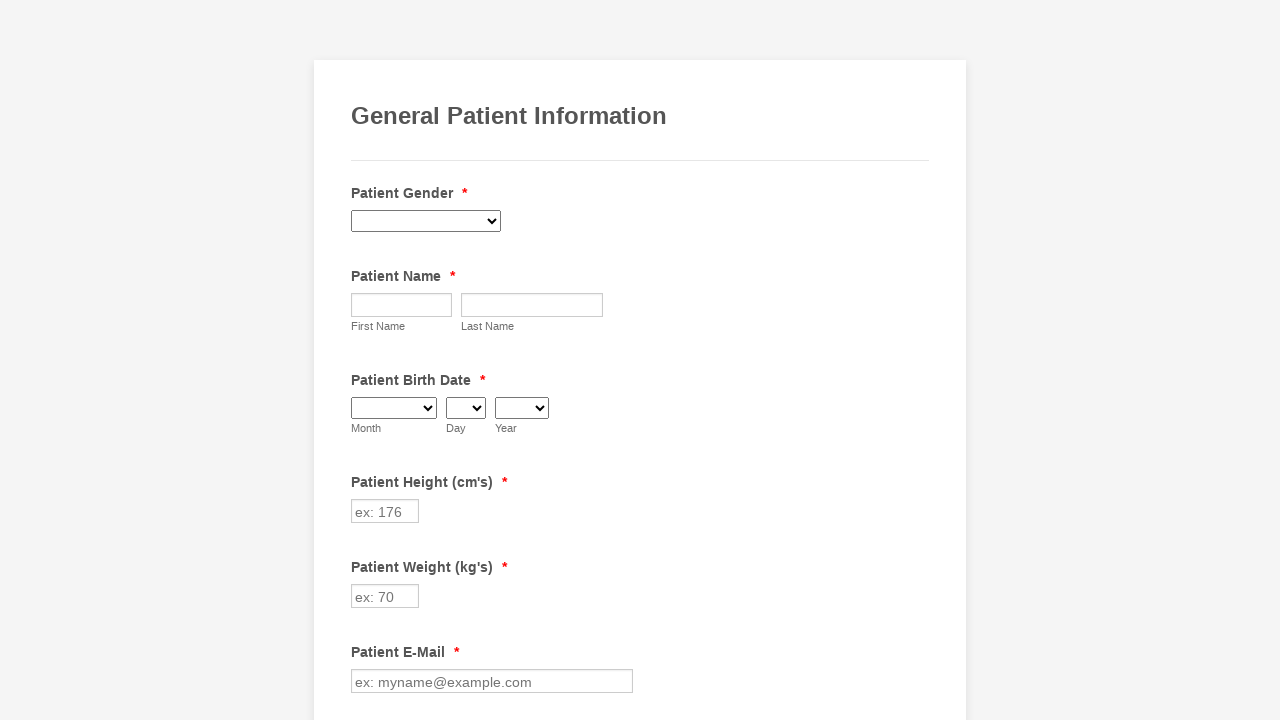

Selected an unchecked checkbox at (362, 360) on input[type='checkbox'] >> nth=0
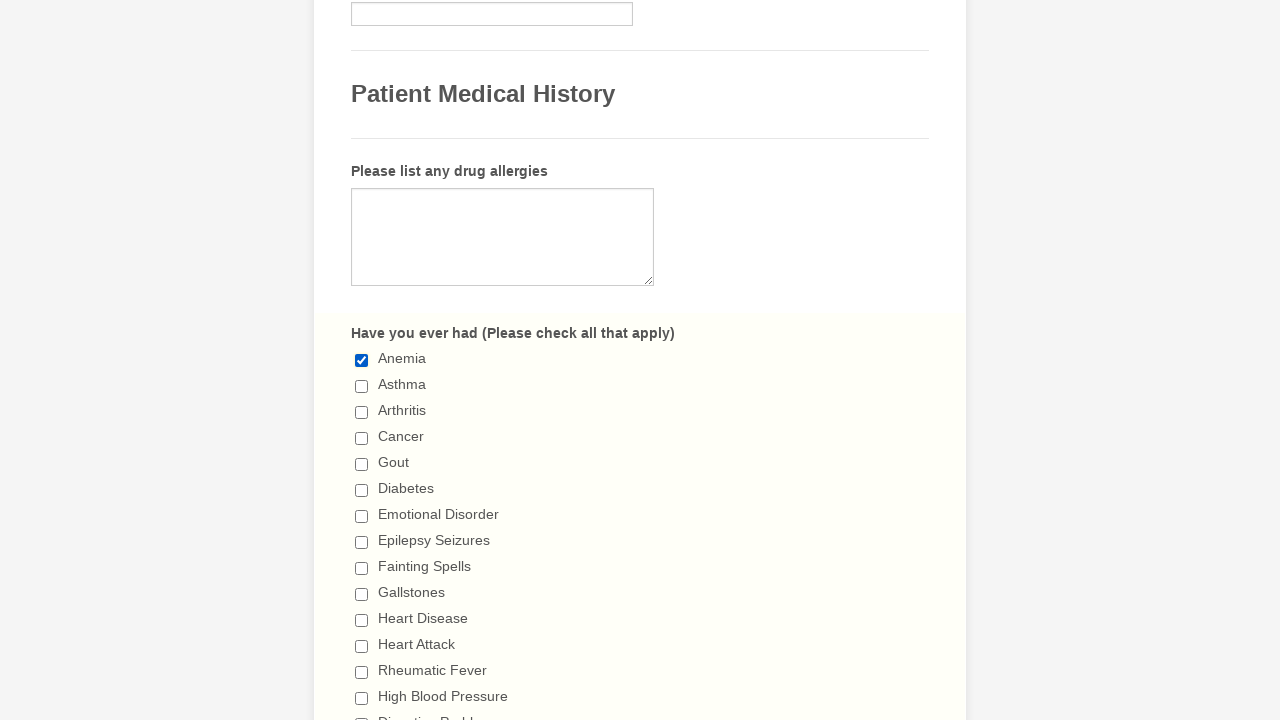

Selected an unchecked checkbox at (362, 386) on input[type='checkbox'] >> nth=1
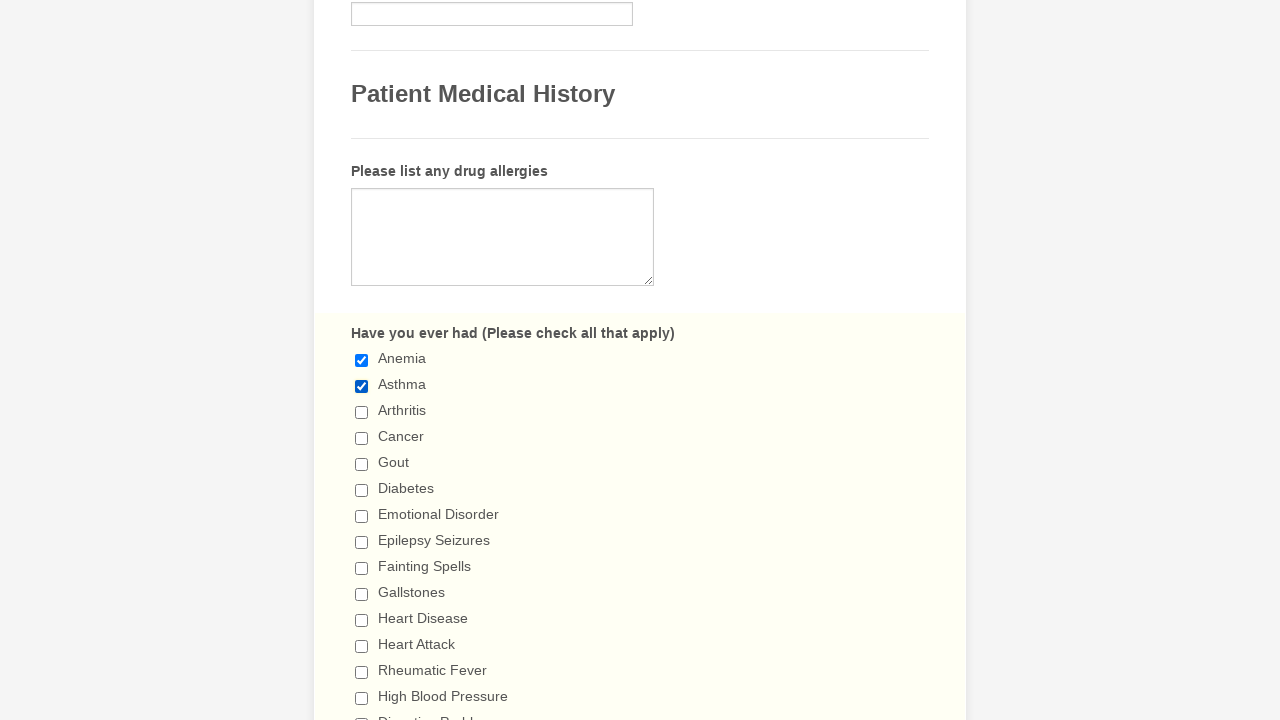

Selected an unchecked checkbox at (362, 412) on input[type='checkbox'] >> nth=2
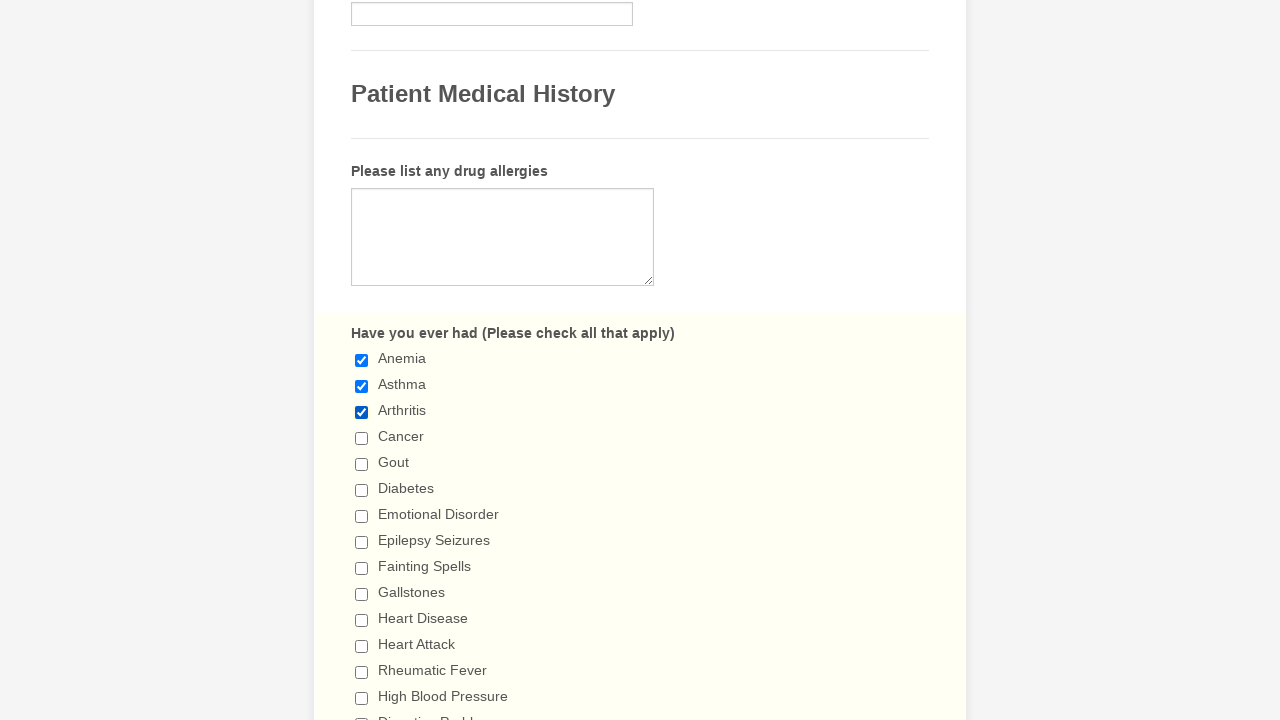

Selected an unchecked checkbox at (362, 438) on input[type='checkbox'] >> nth=3
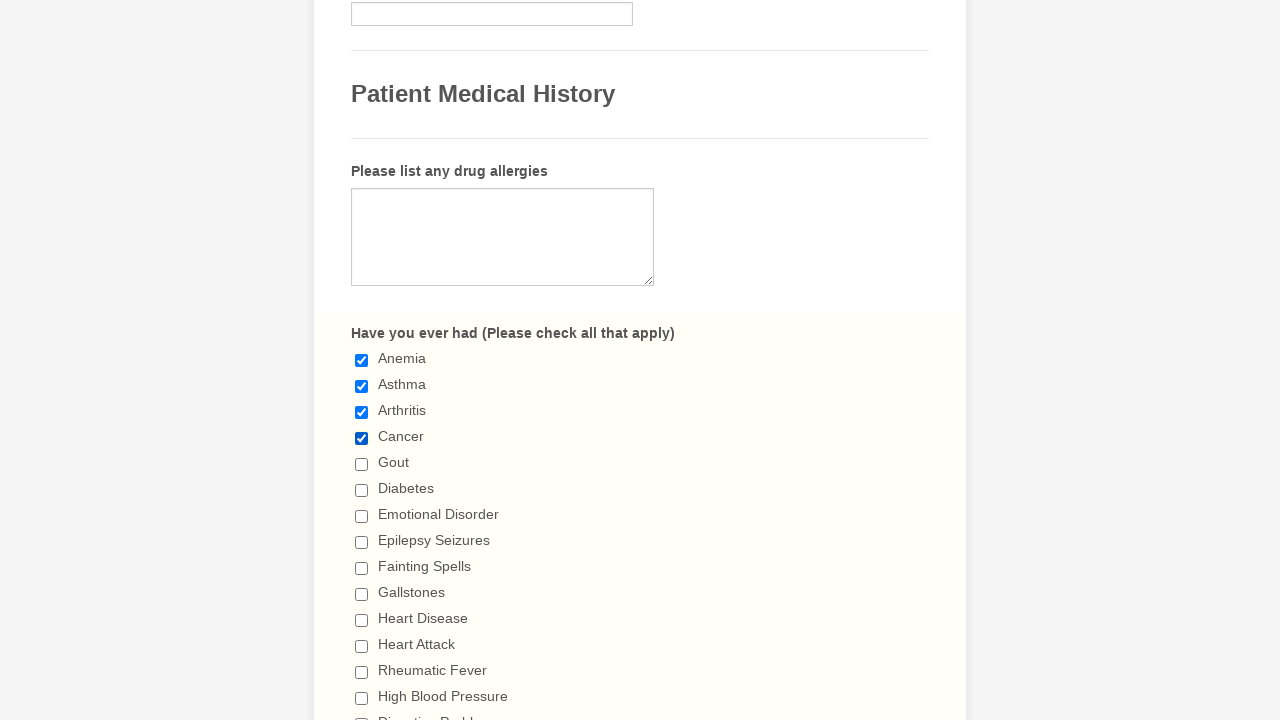

Selected an unchecked checkbox at (362, 464) on input[type='checkbox'] >> nth=4
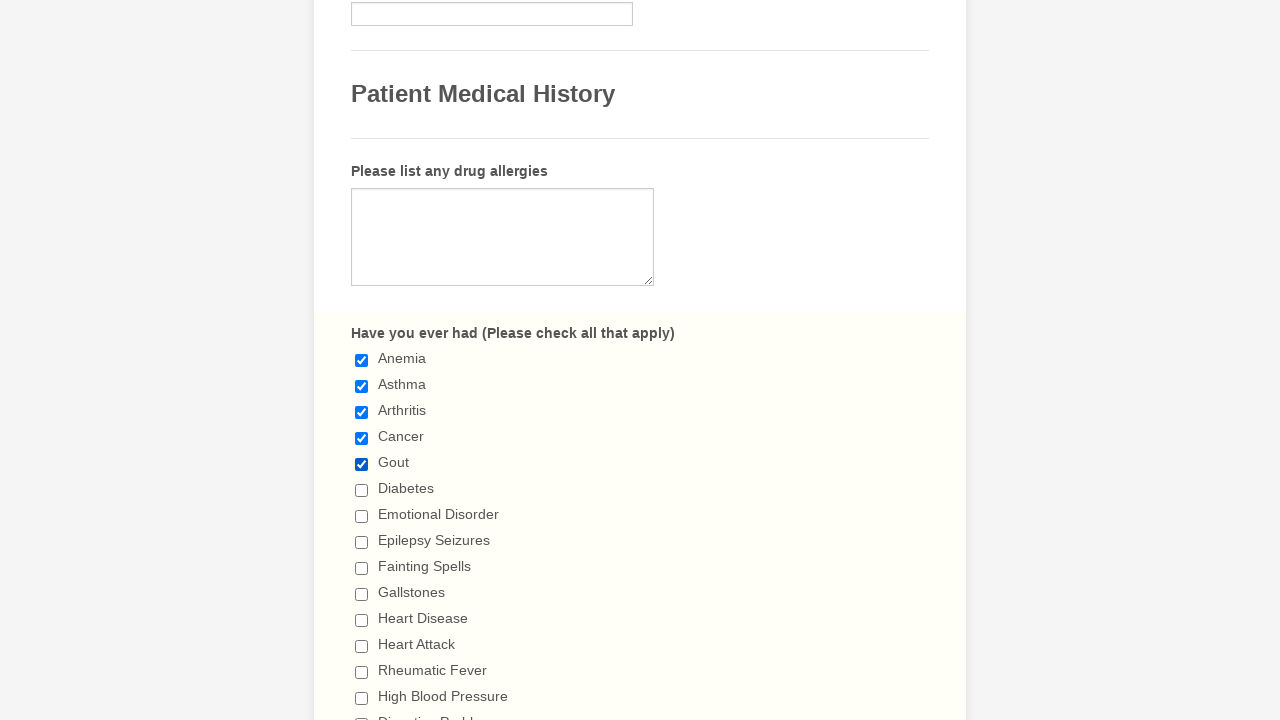

Selected an unchecked checkbox at (362, 490) on input[type='checkbox'] >> nth=5
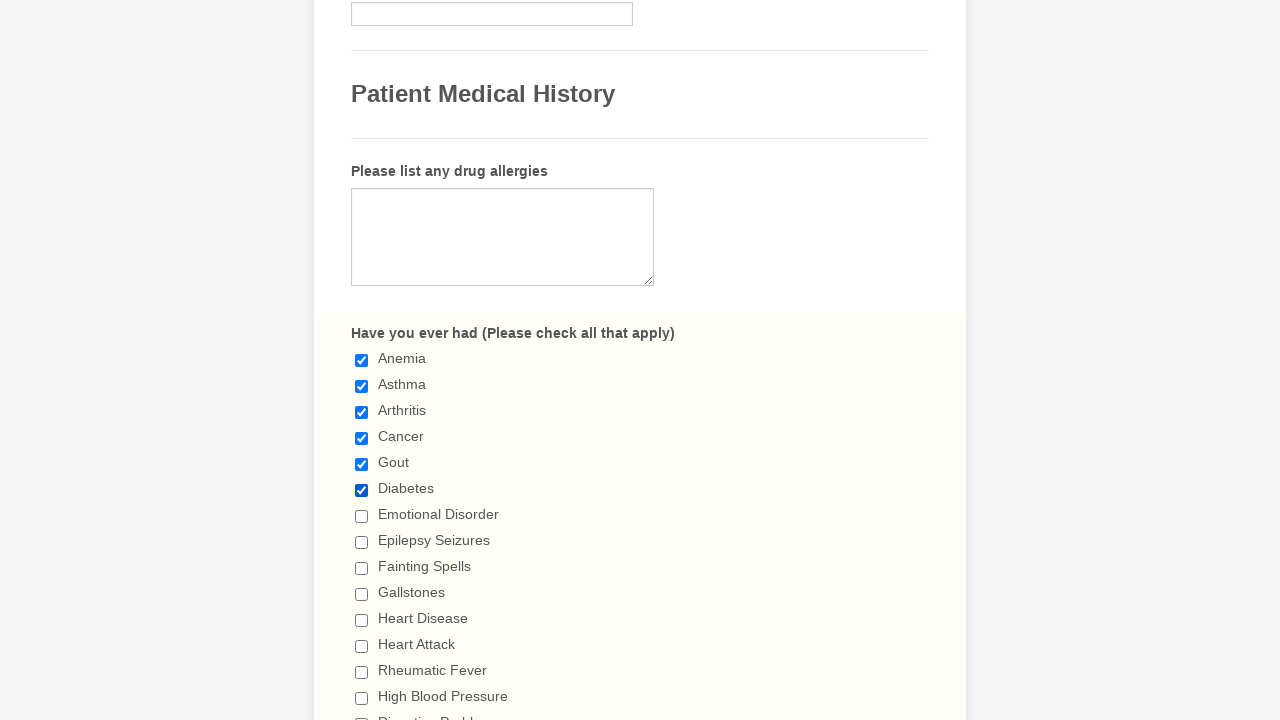

Selected an unchecked checkbox at (362, 516) on input[type='checkbox'] >> nth=6
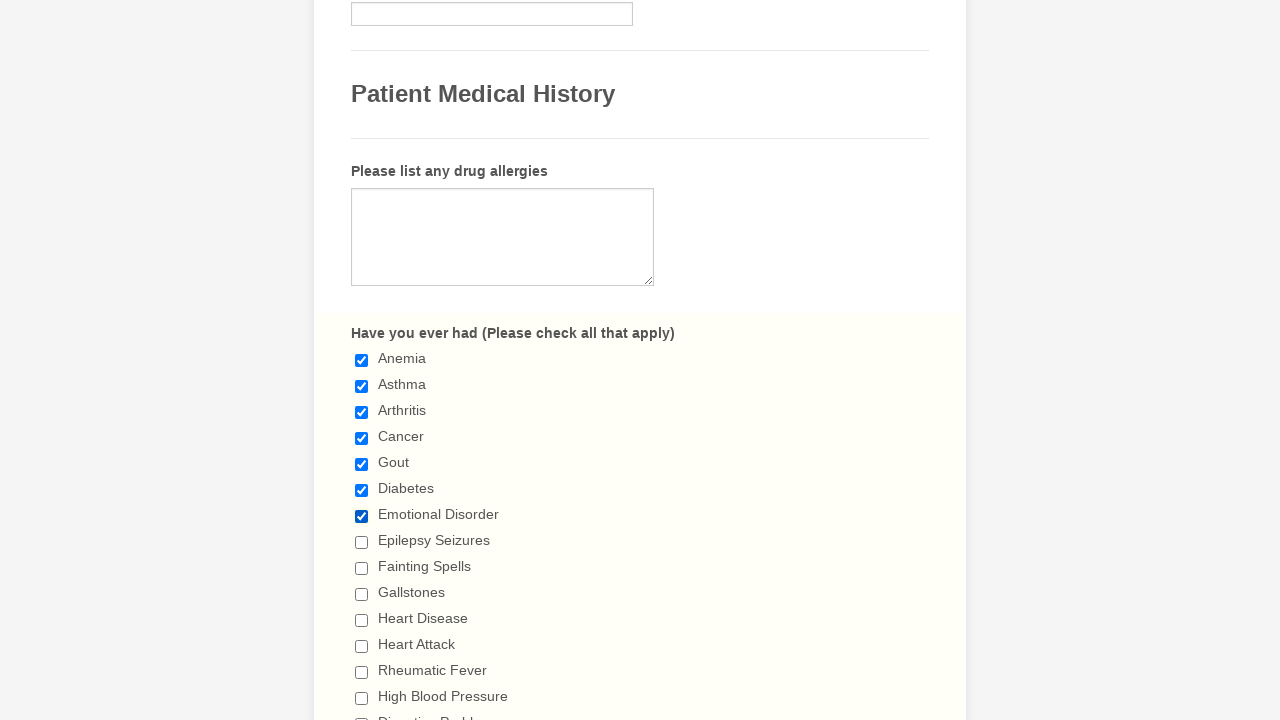

Selected an unchecked checkbox at (362, 542) on input[type='checkbox'] >> nth=7
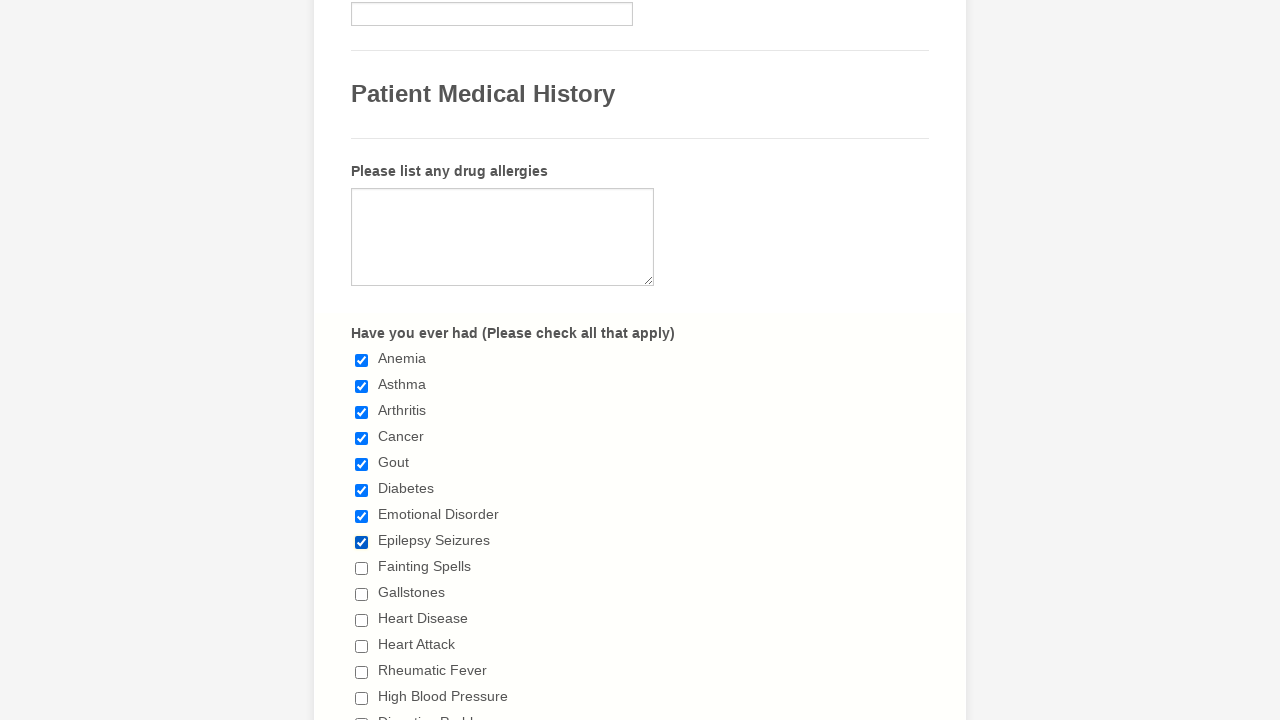

Selected an unchecked checkbox at (362, 568) on input[type='checkbox'] >> nth=8
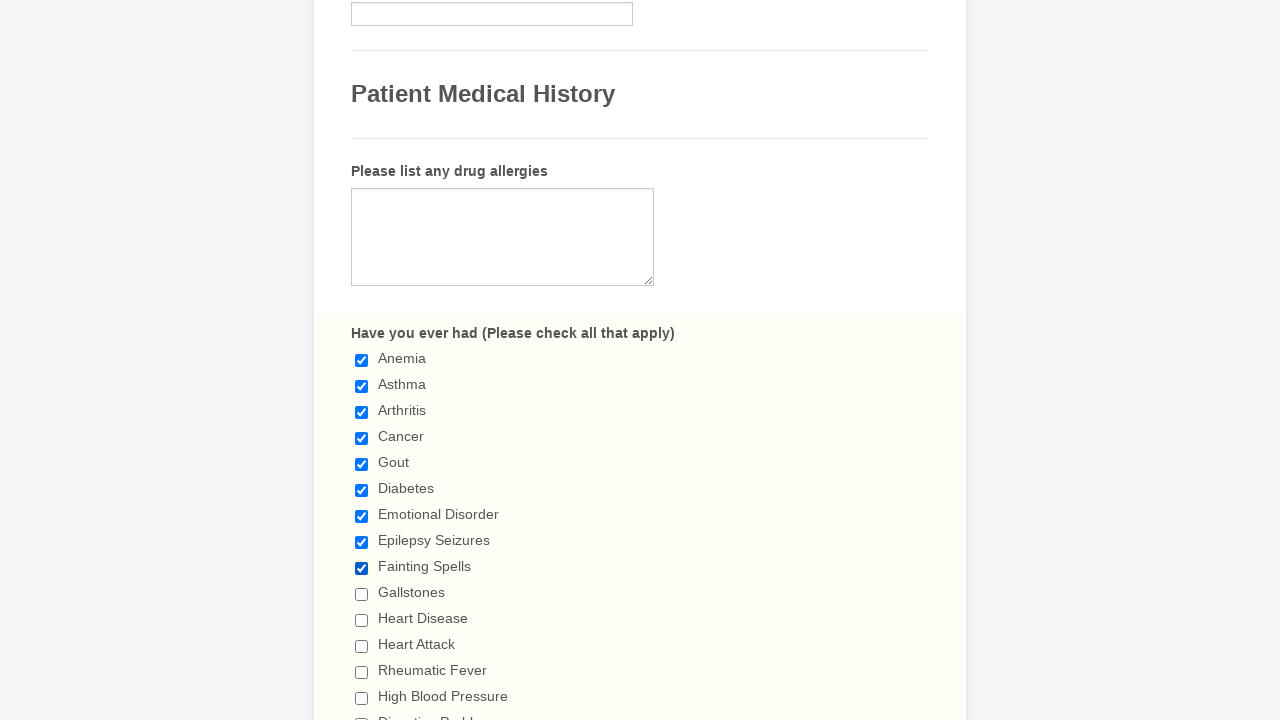

Selected an unchecked checkbox at (362, 594) on input[type='checkbox'] >> nth=9
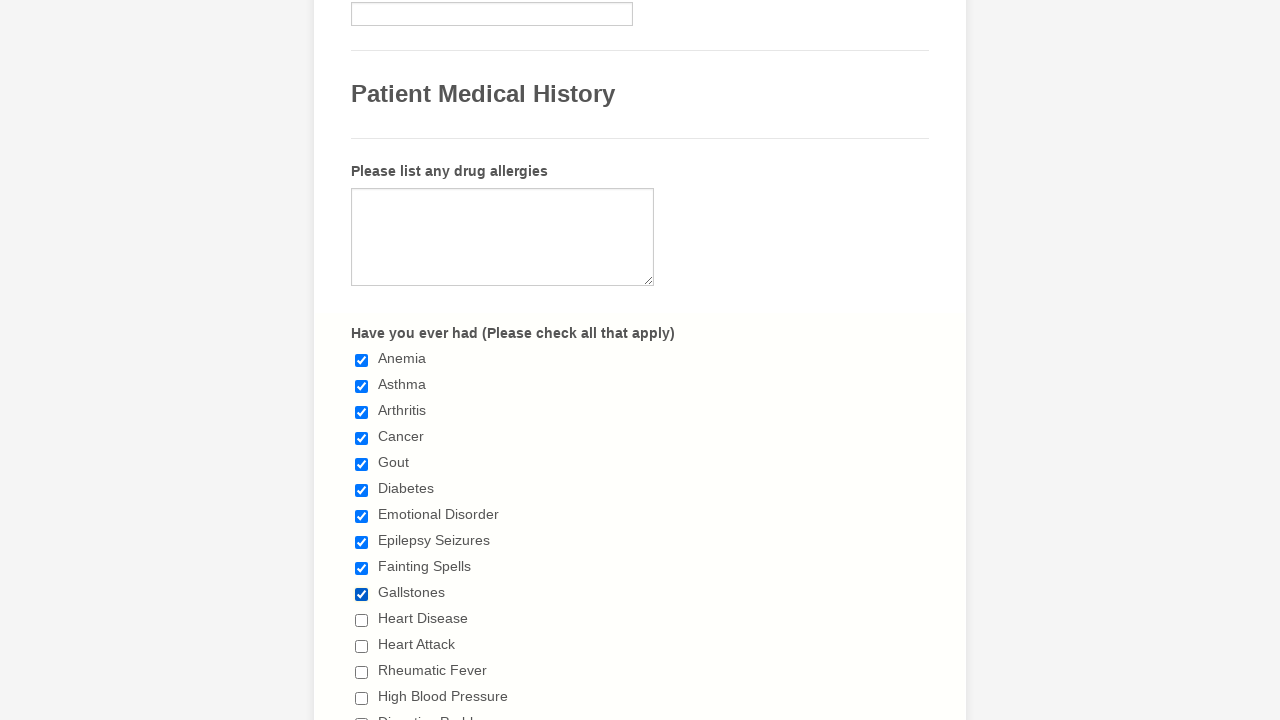

Selected an unchecked checkbox at (362, 620) on input[type='checkbox'] >> nth=10
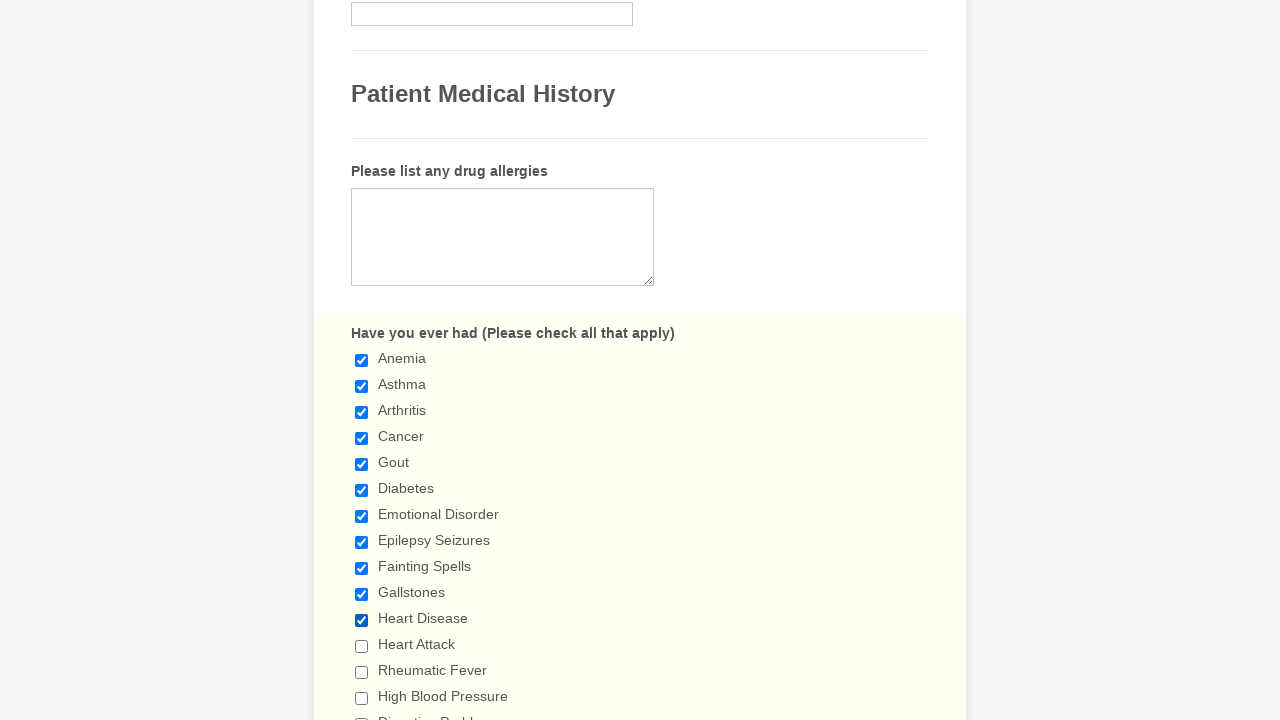

Selected an unchecked checkbox at (362, 646) on input[type='checkbox'] >> nth=11
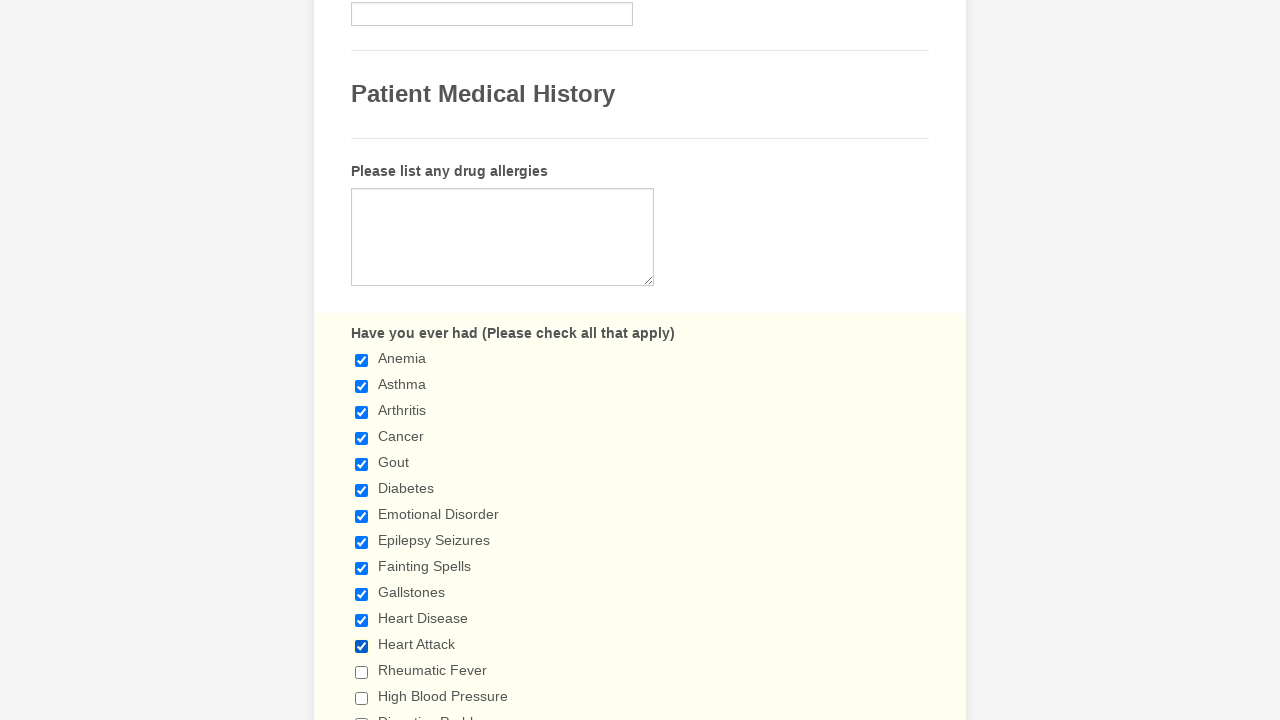

Selected an unchecked checkbox at (362, 672) on input[type='checkbox'] >> nth=12
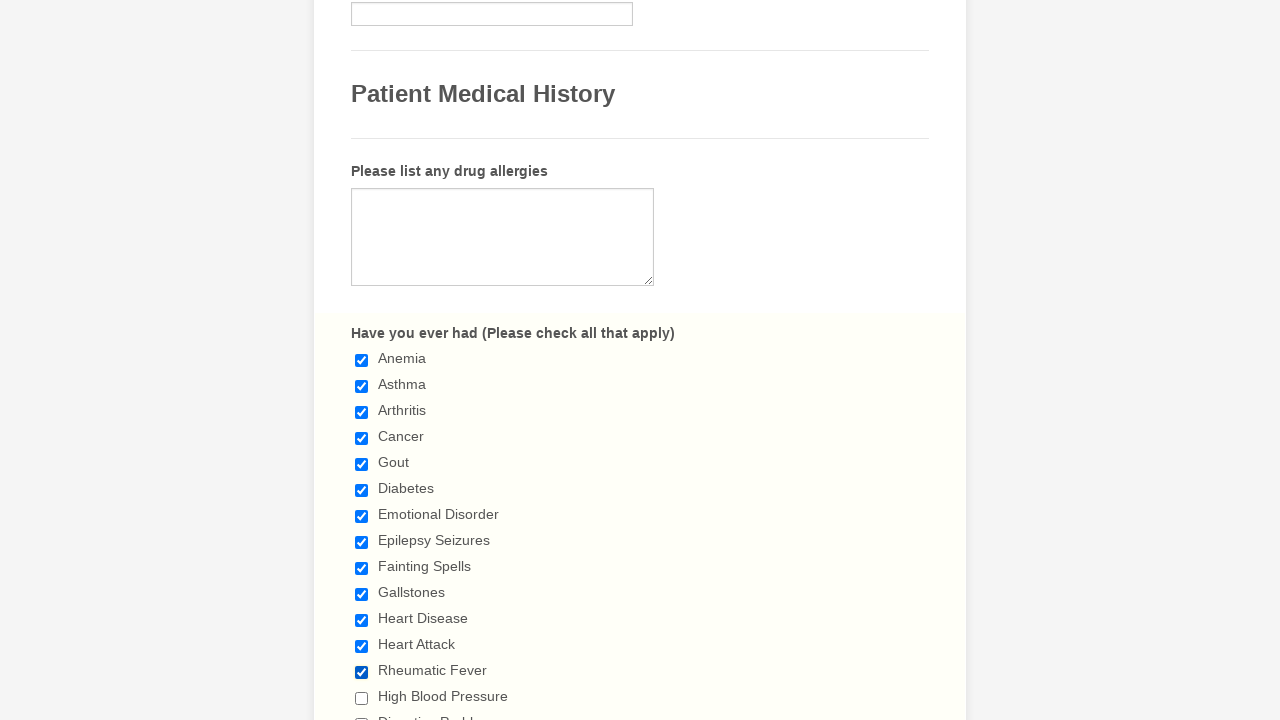

Selected an unchecked checkbox at (362, 698) on input[type='checkbox'] >> nth=13
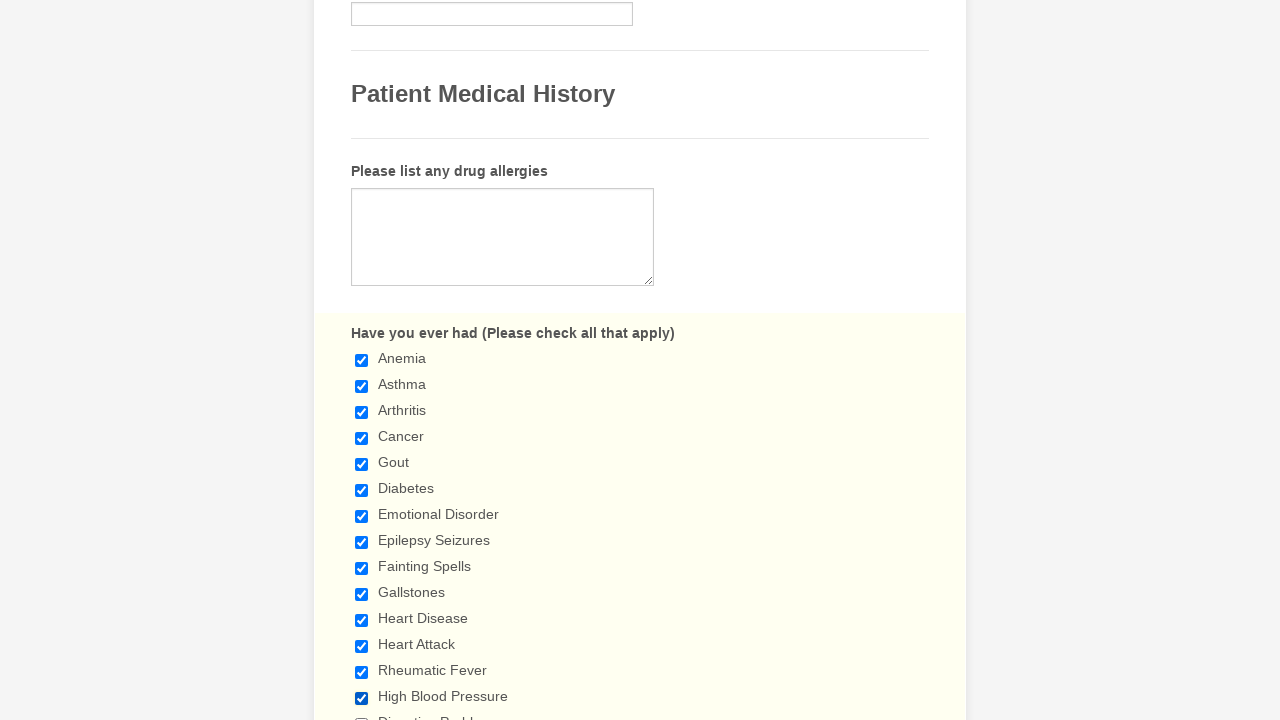

Selected an unchecked checkbox at (362, 714) on input[type='checkbox'] >> nth=14
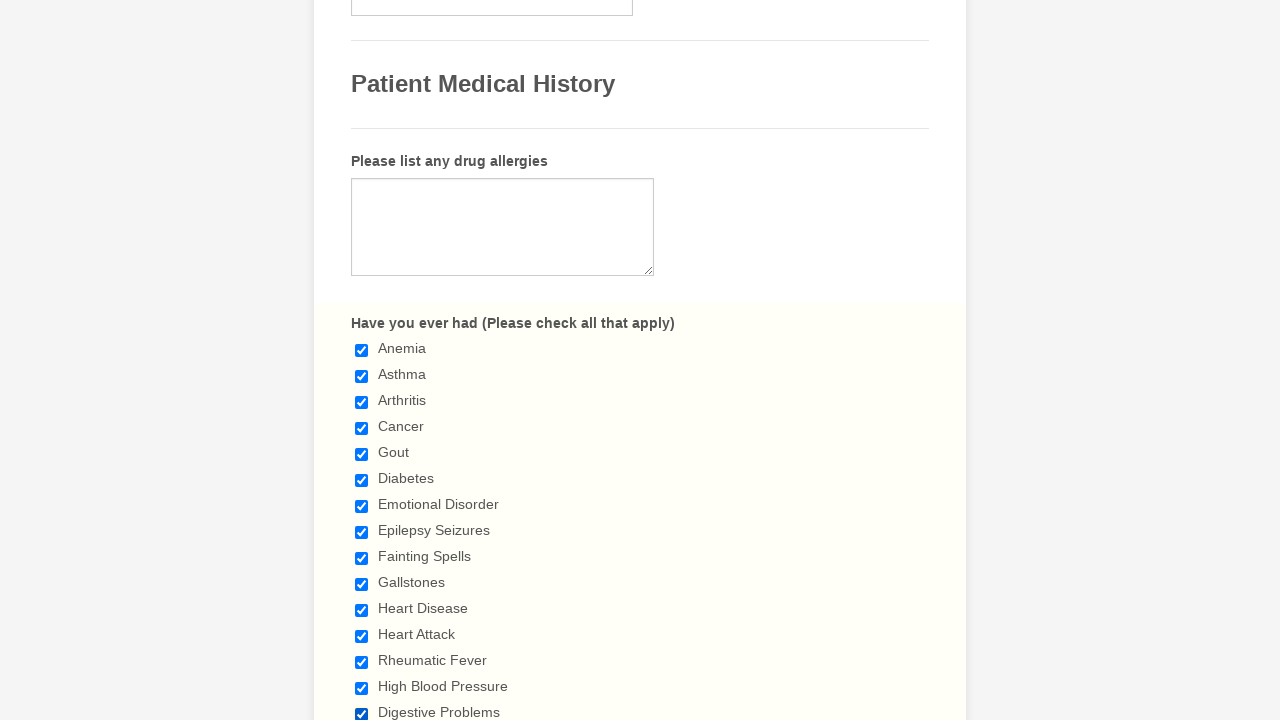

Selected an unchecked checkbox at (362, 360) on input[type='checkbox'] >> nth=15
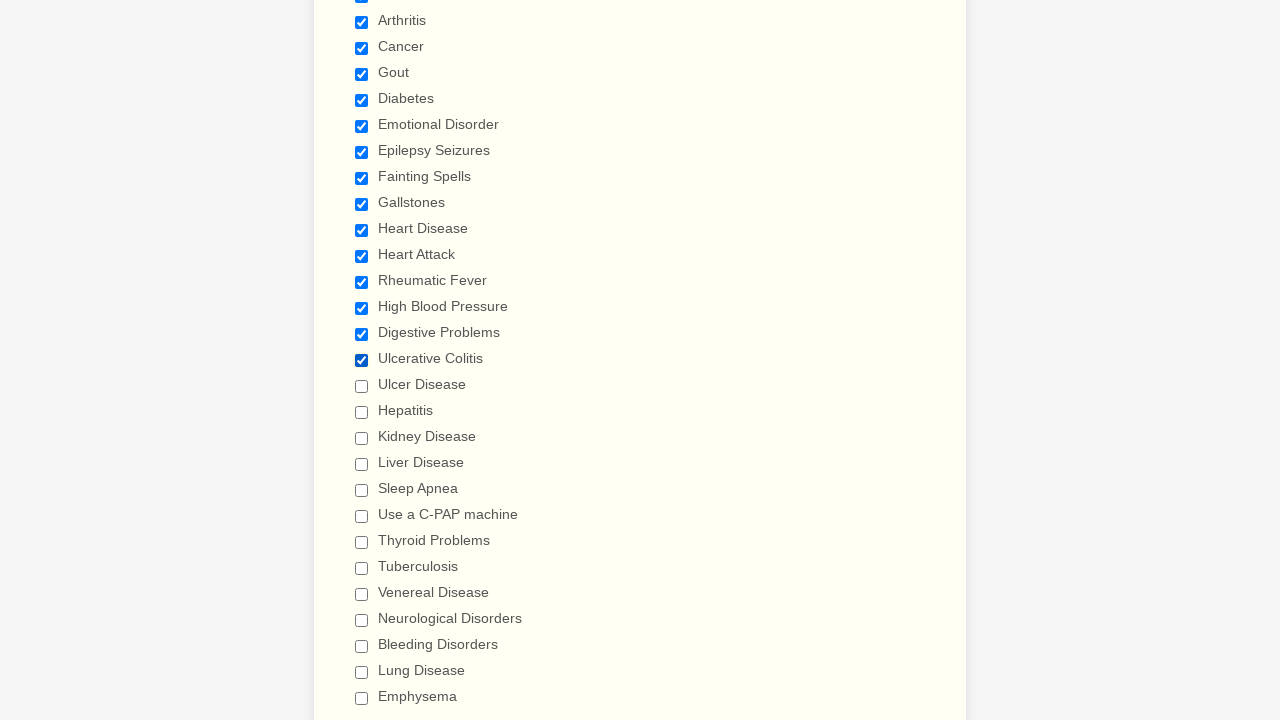

Selected an unchecked checkbox at (362, 386) on input[type='checkbox'] >> nth=16
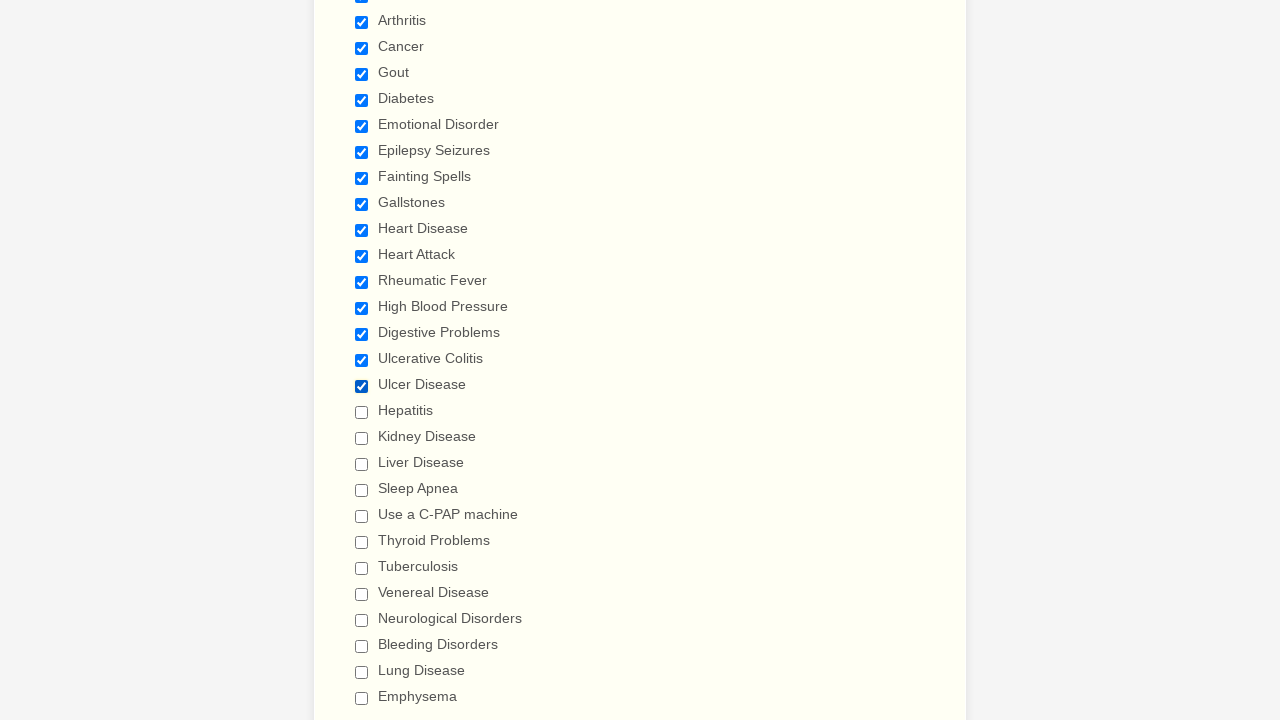

Selected an unchecked checkbox at (362, 412) on input[type='checkbox'] >> nth=17
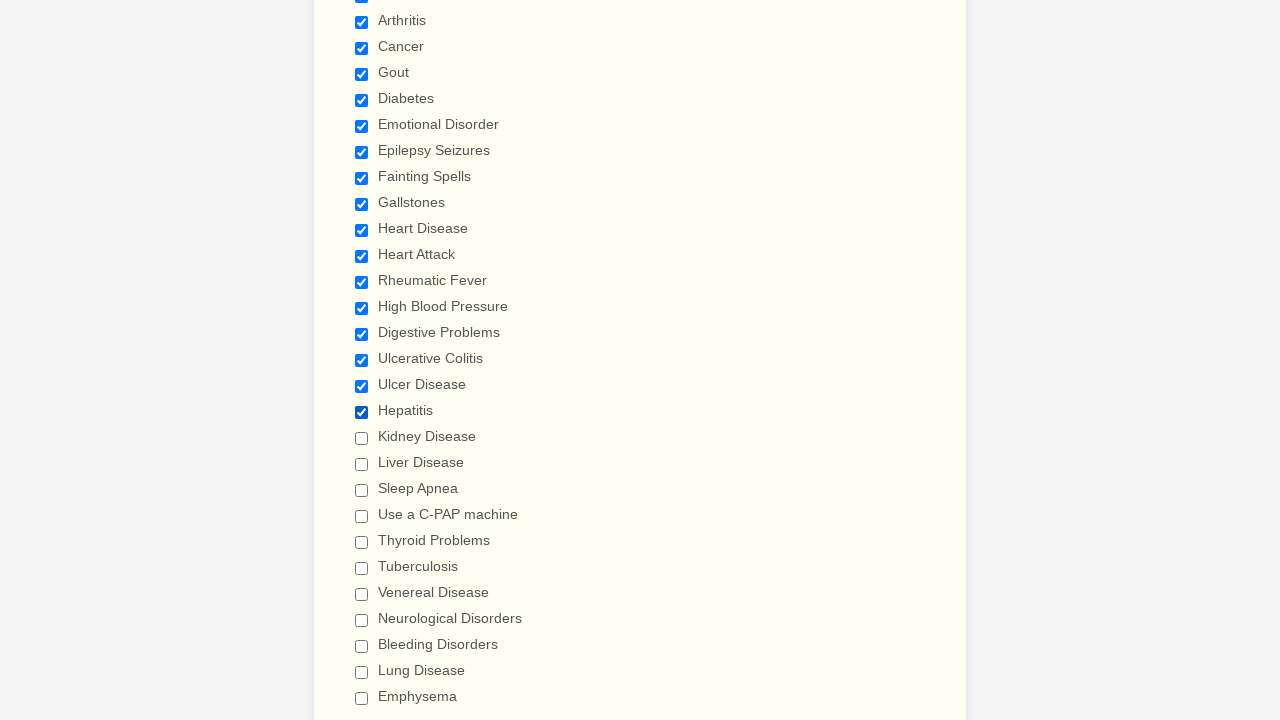

Selected an unchecked checkbox at (362, 438) on input[type='checkbox'] >> nth=18
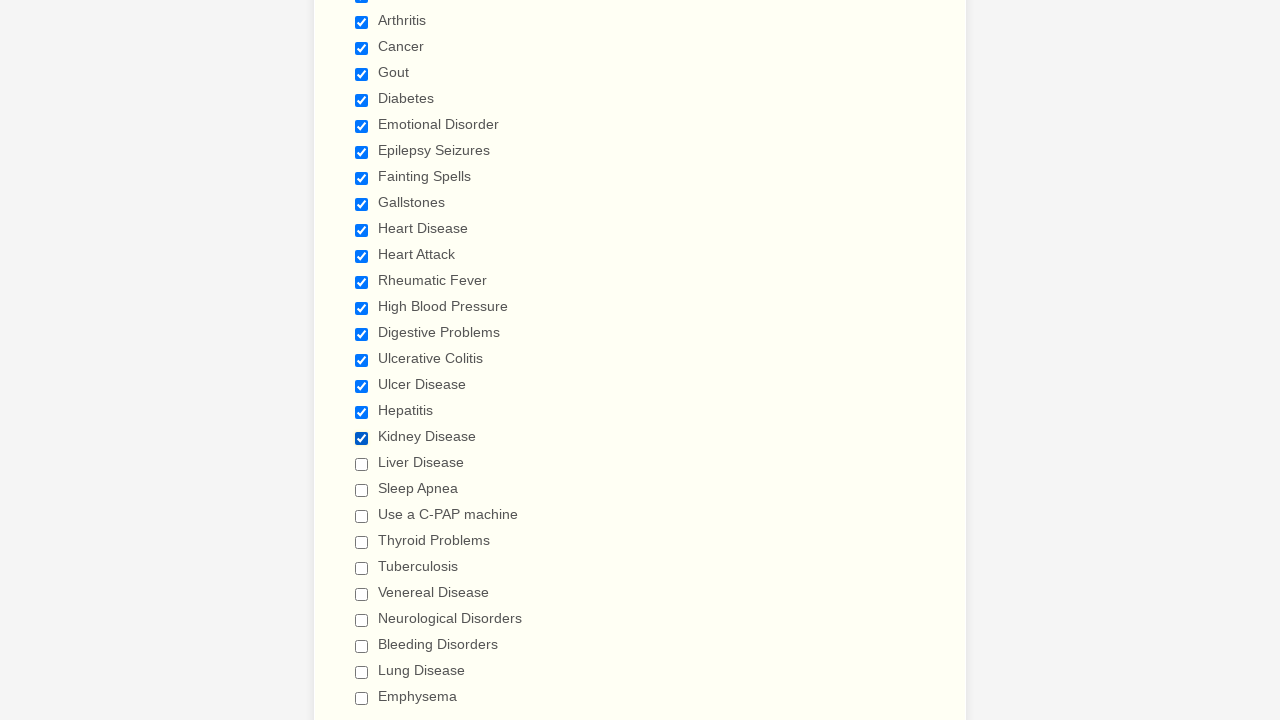

Selected an unchecked checkbox at (362, 464) on input[type='checkbox'] >> nth=19
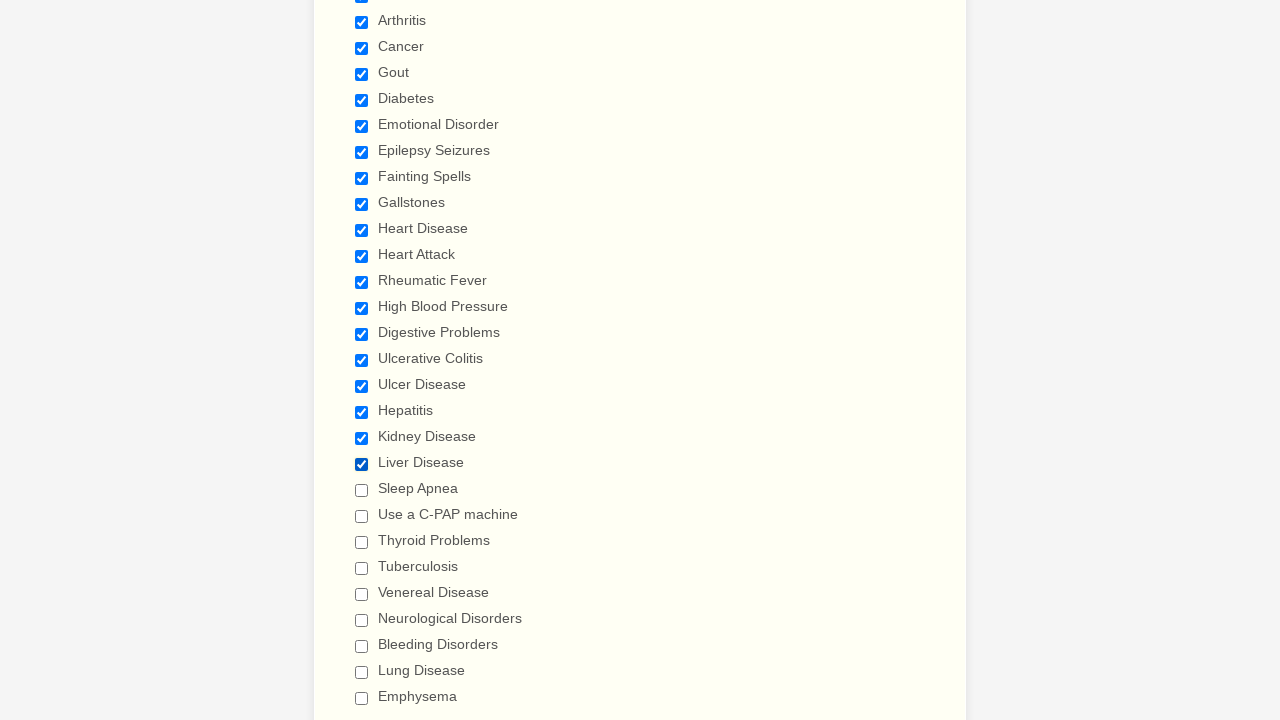

Selected an unchecked checkbox at (362, 490) on input[type='checkbox'] >> nth=20
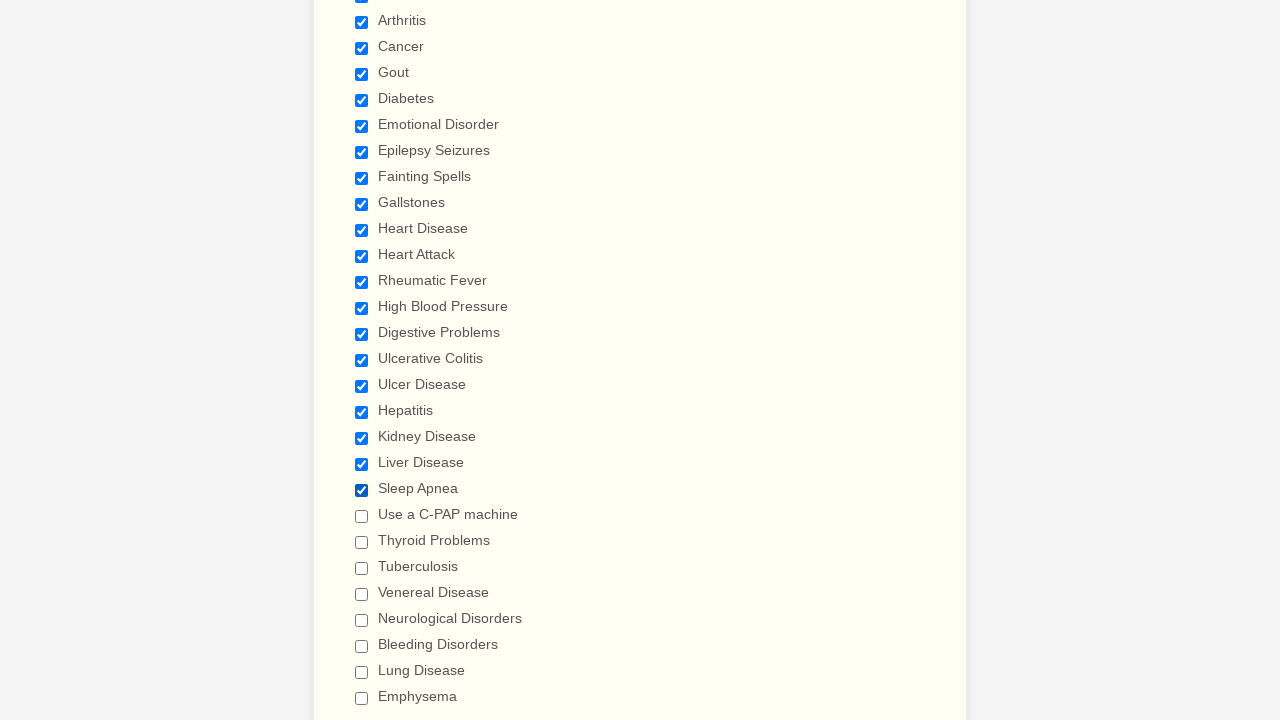

Selected an unchecked checkbox at (362, 516) on input[type='checkbox'] >> nth=21
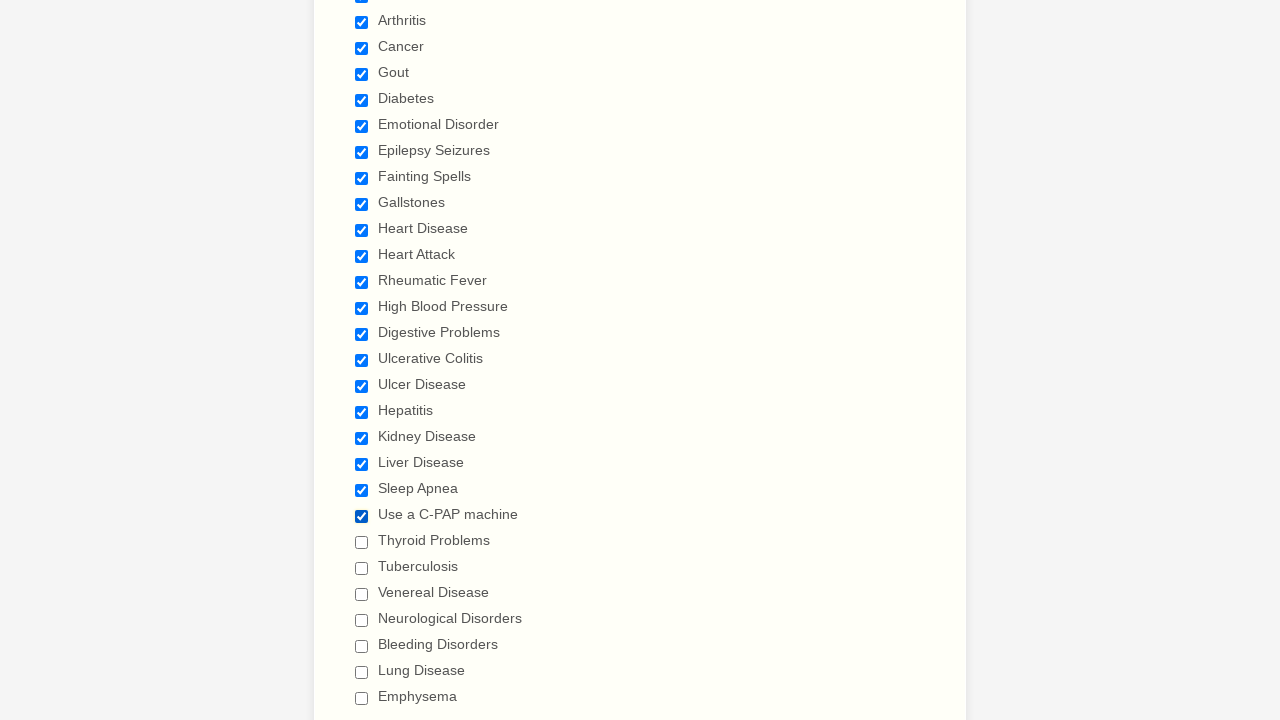

Selected an unchecked checkbox at (362, 542) on input[type='checkbox'] >> nth=22
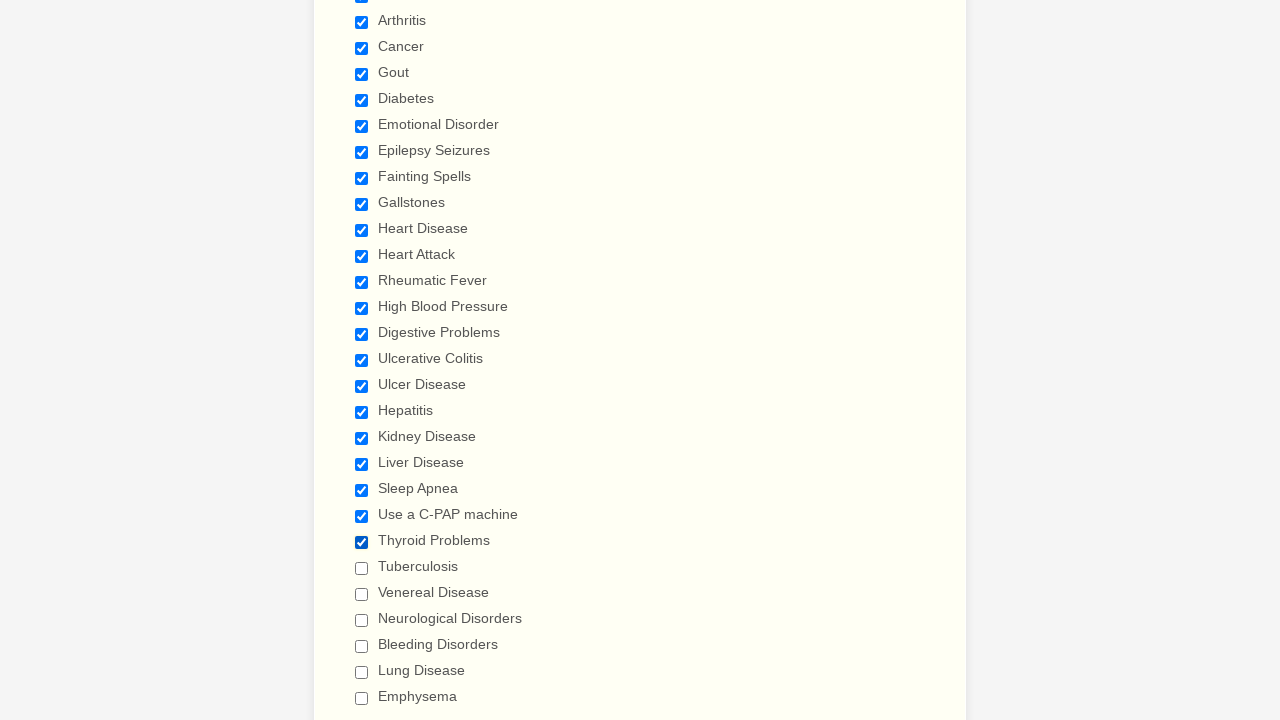

Selected an unchecked checkbox at (362, 568) on input[type='checkbox'] >> nth=23
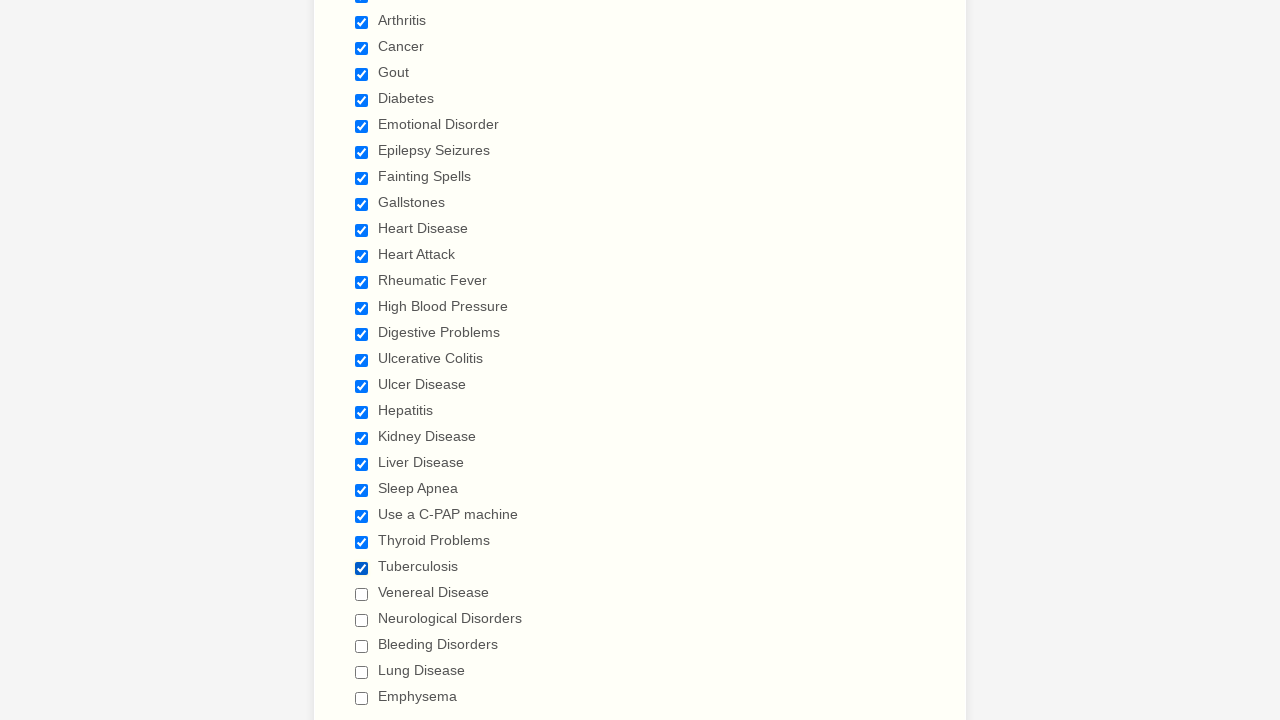

Selected an unchecked checkbox at (362, 594) on input[type='checkbox'] >> nth=24
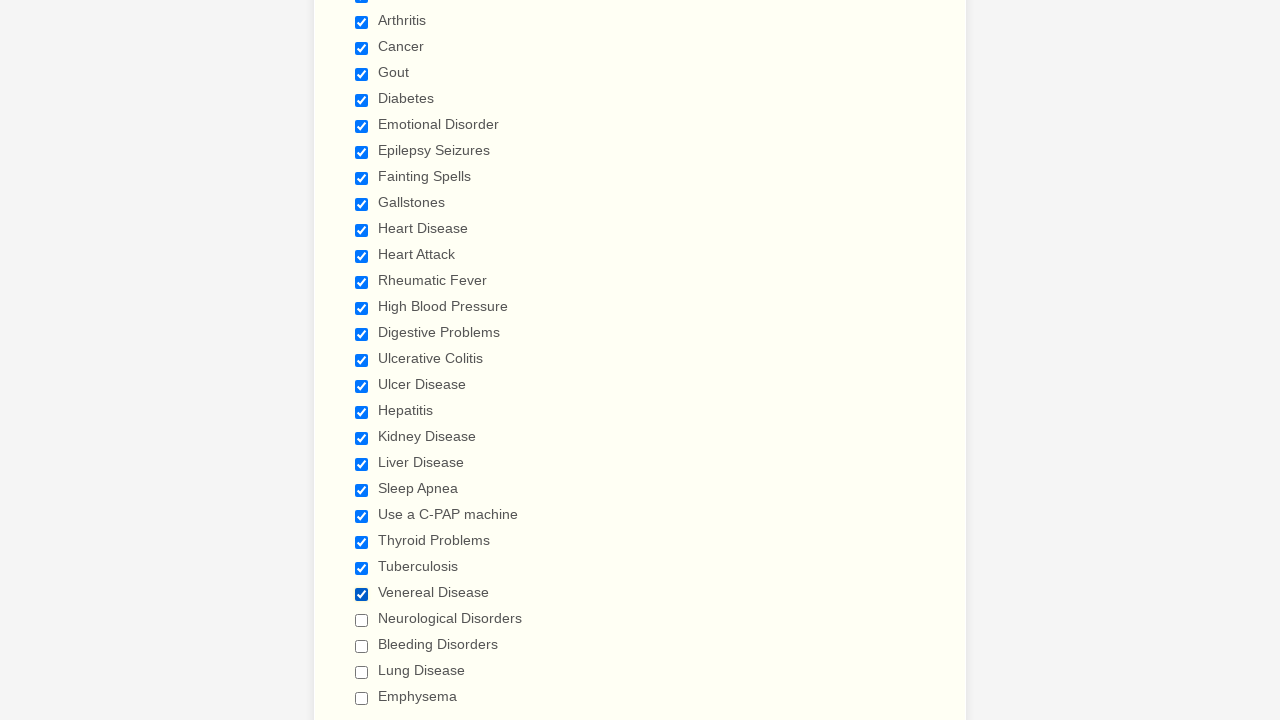

Selected an unchecked checkbox at (362, 620) on input[type='checkbox'] >> nth=25
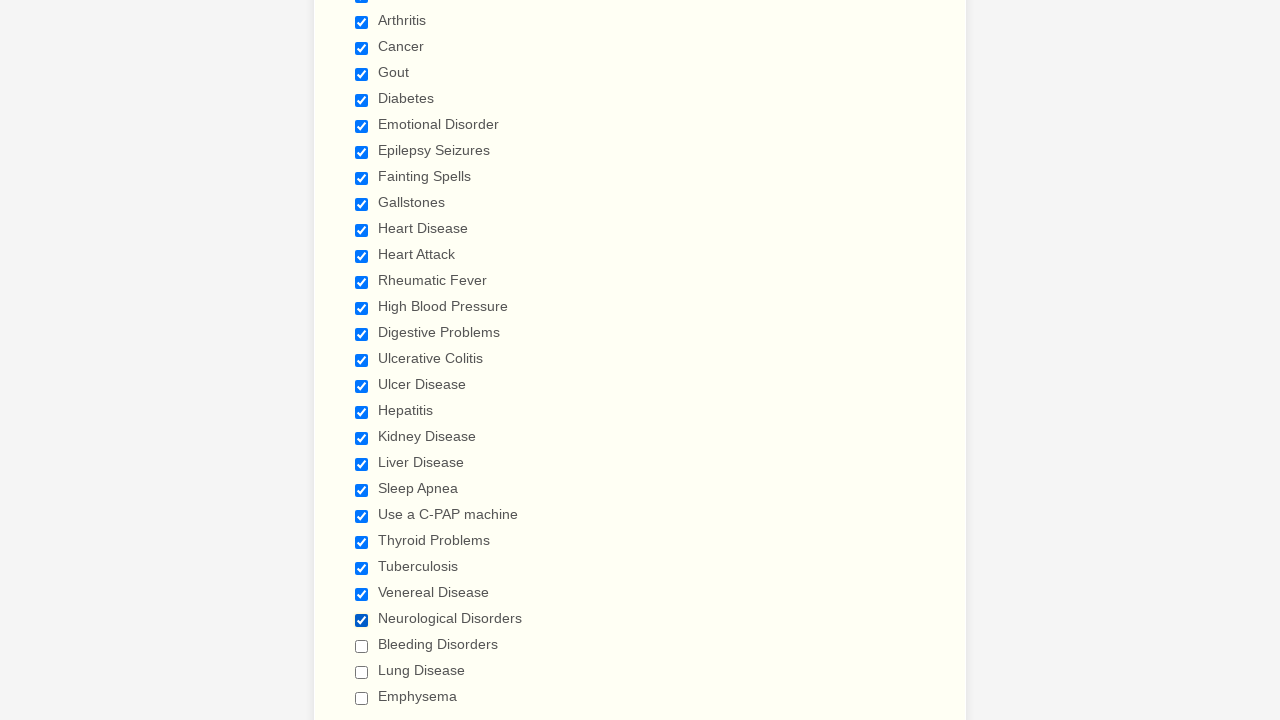

Selected an unchecked checkbox at (362, 646) on input[type='checkbox'] >> nth=26
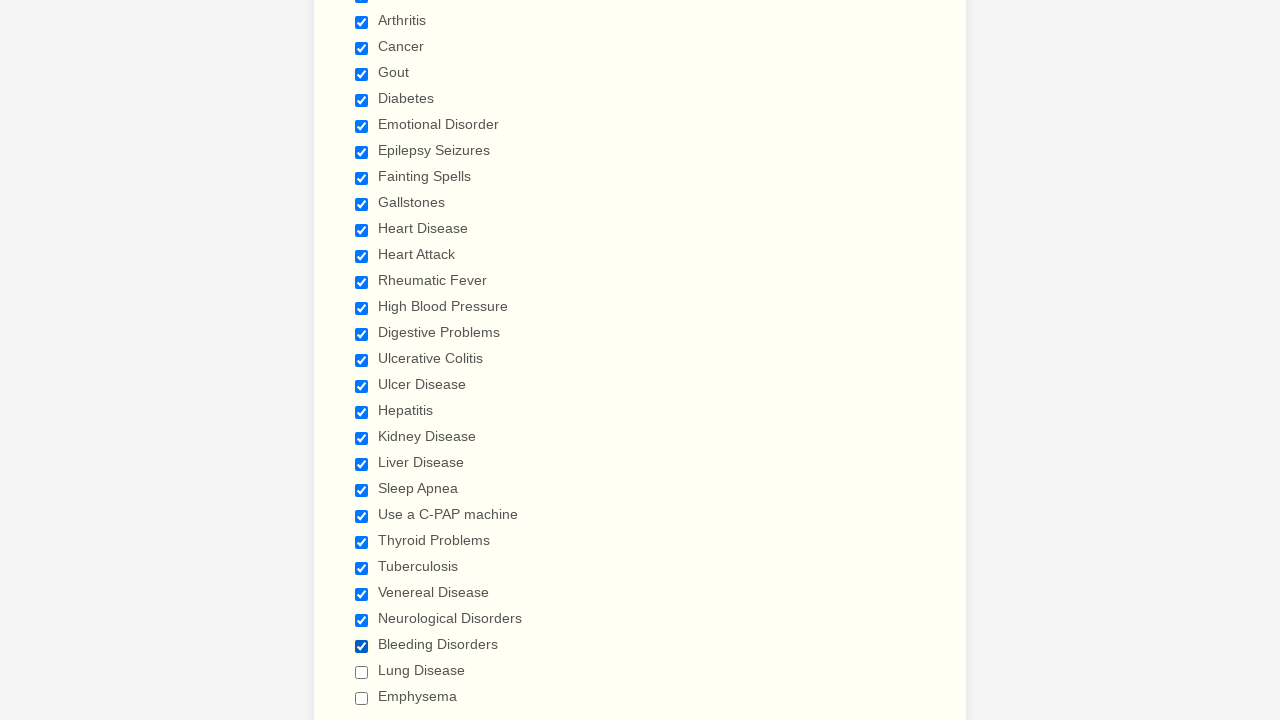

Selected an unchecked checkbox at (362, 672) on input[type='checkbox'] >> nth=27
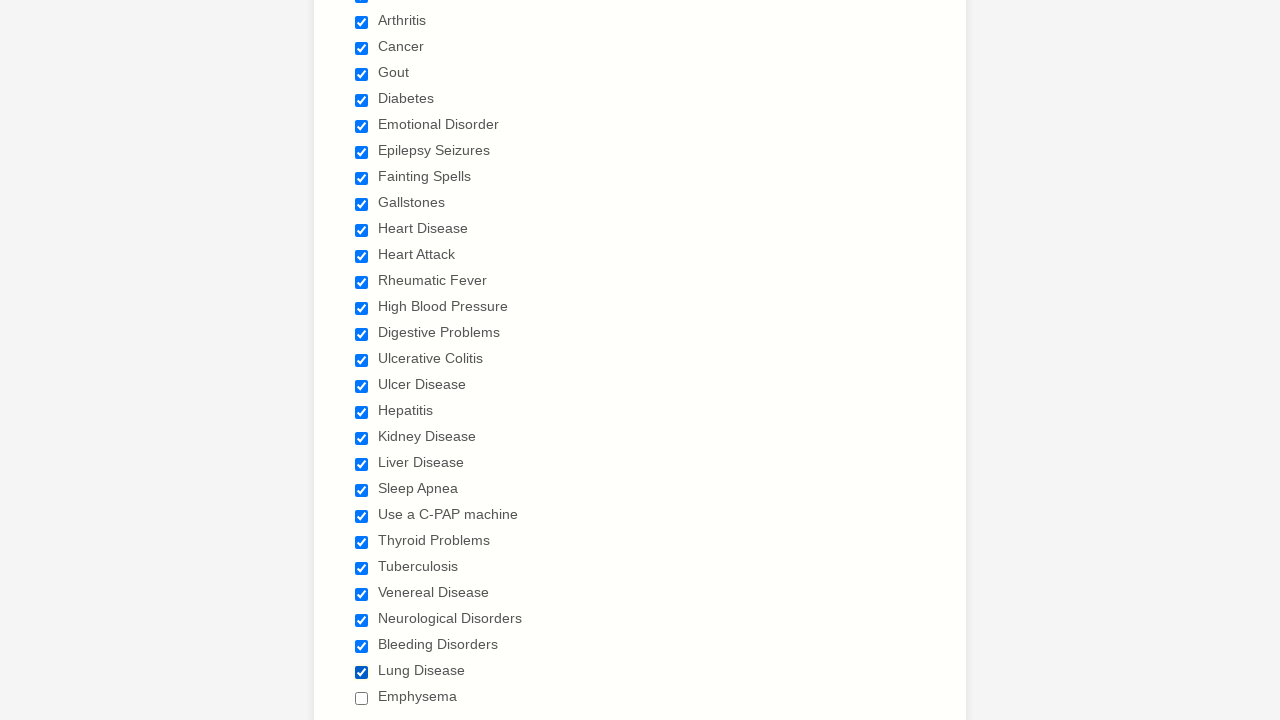

Selected an unchecked checkbox at (362, 698) on input[type='checkbox'] >> nth=28
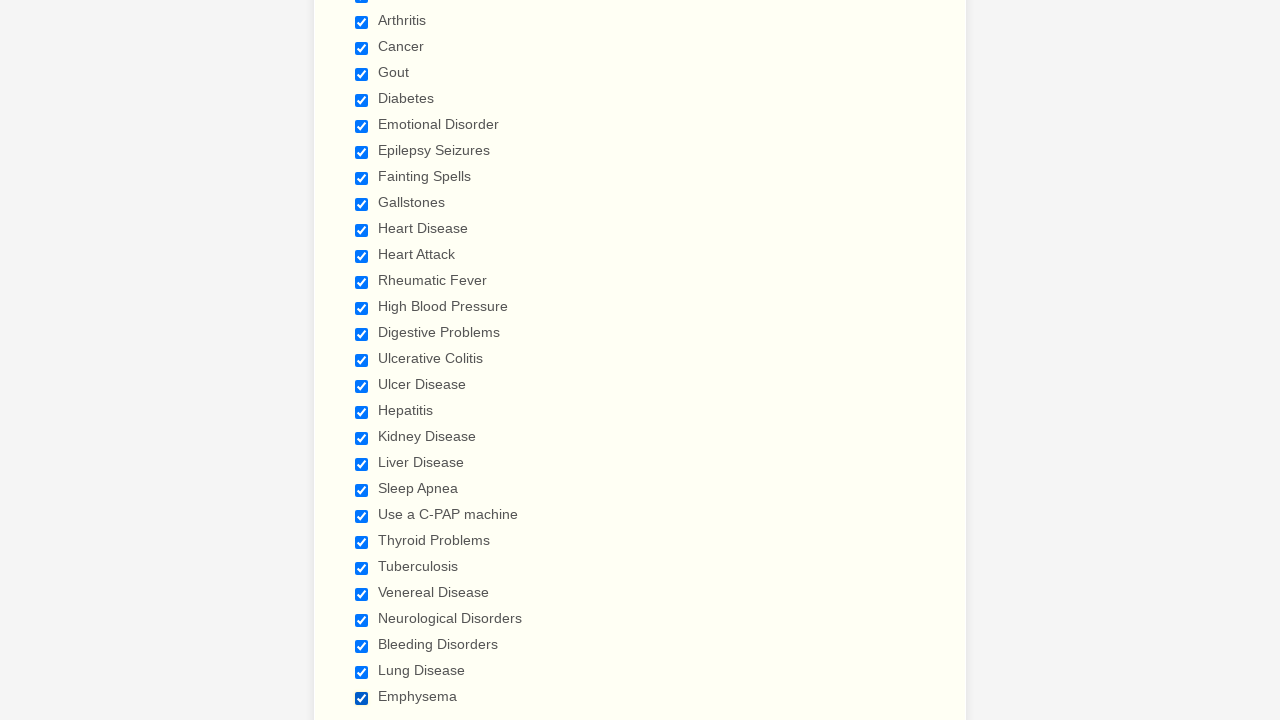

Deselected a checked checkbox at (362, 360) on input[type='checkbox'] >> nth=0
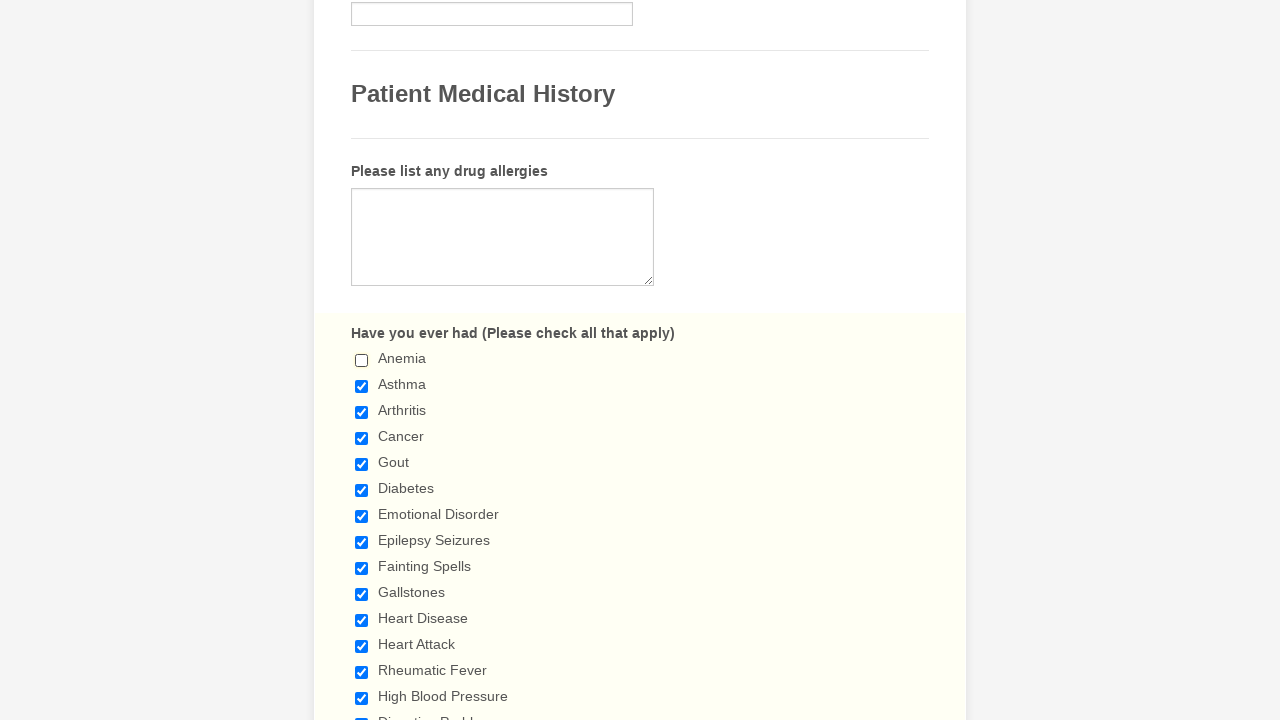

Deselected a checked checkbox at (362, 386) on input[type='checkbox'] >> nth=1
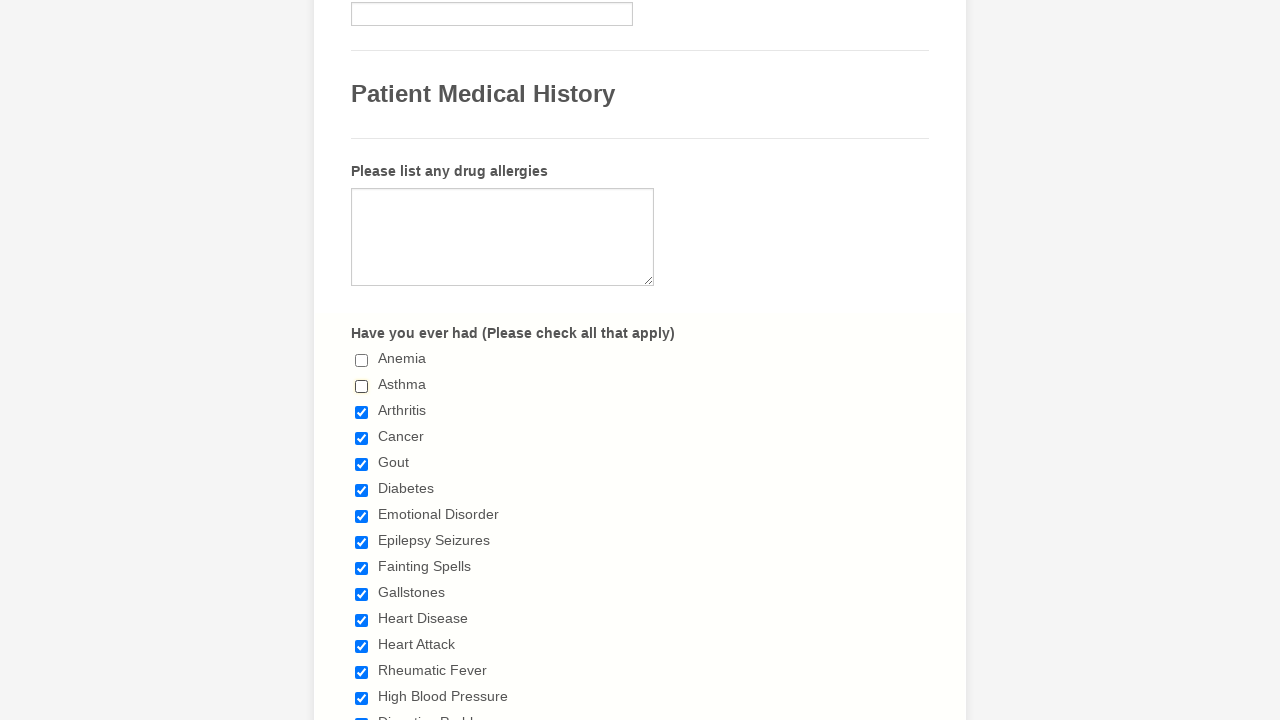

Deselected a checked checkbox at (362, 412) on input[type='checkbox'] >> nth=2
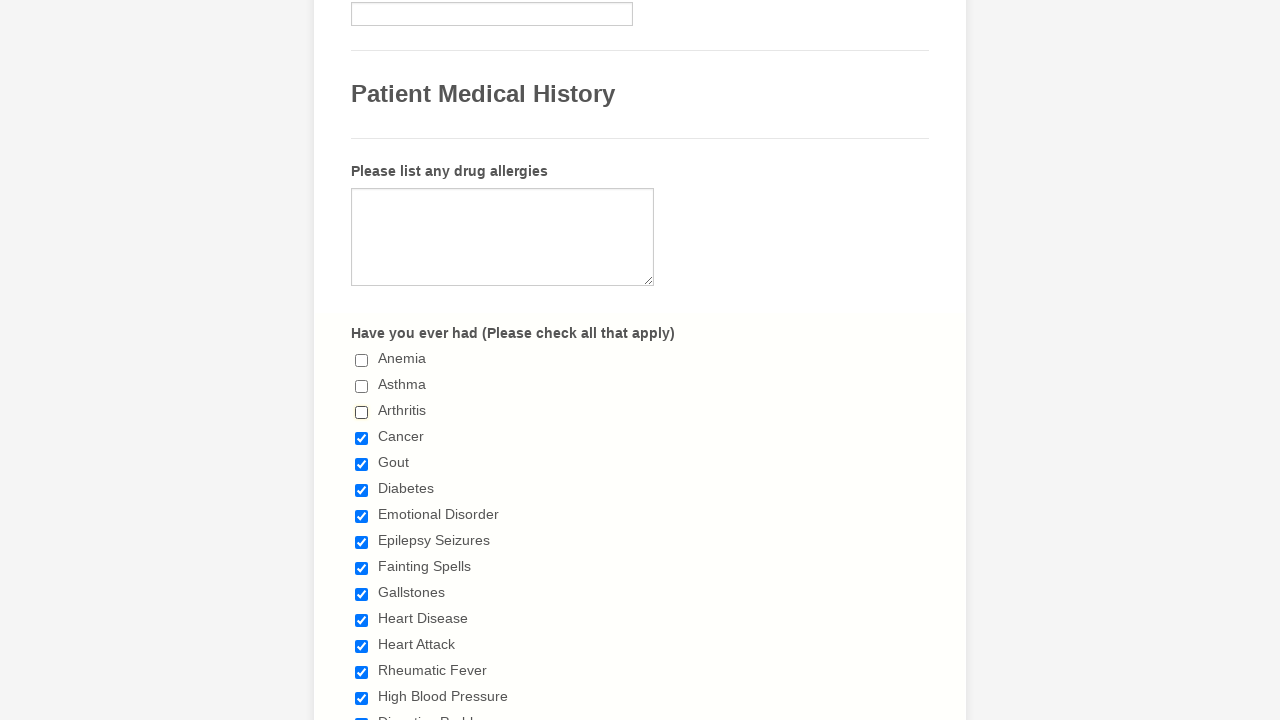

Deselected a checked checkbox at (362, 438) on input[type='checkbox'] >> nth=3
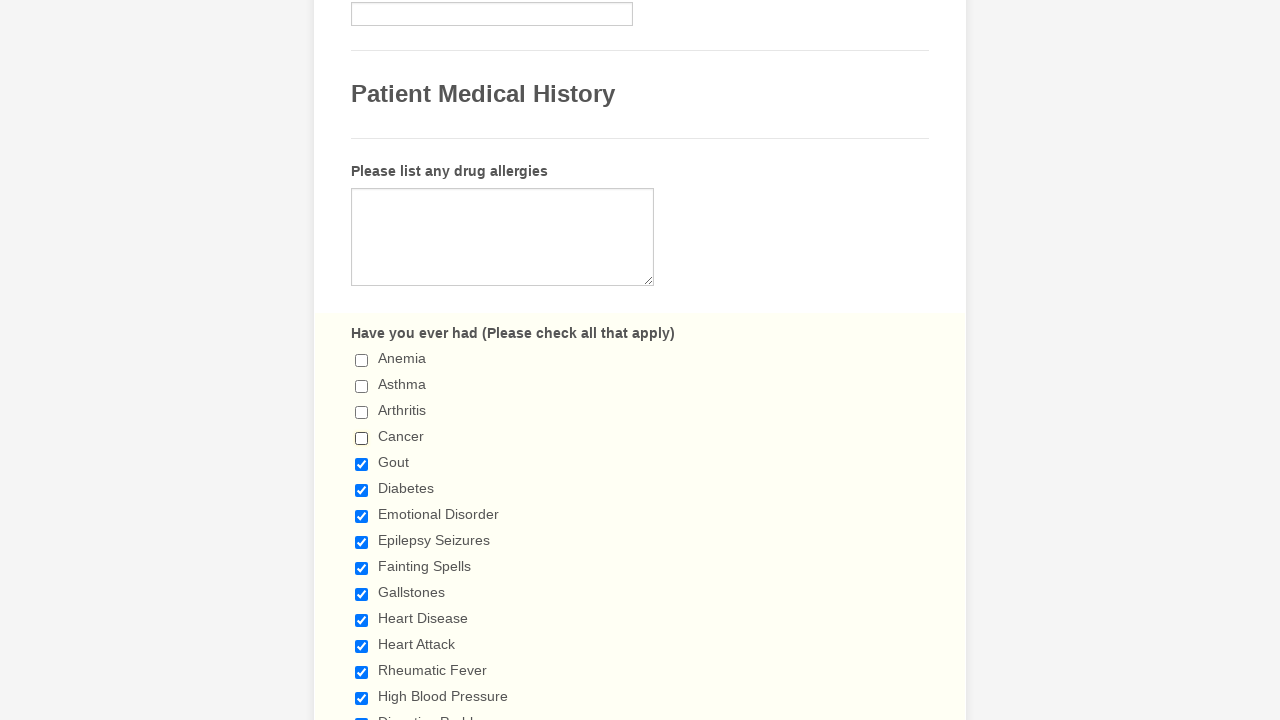

Deselected a checked checkbox at (362, 464) on input[type='checkbox'] >> nth=4
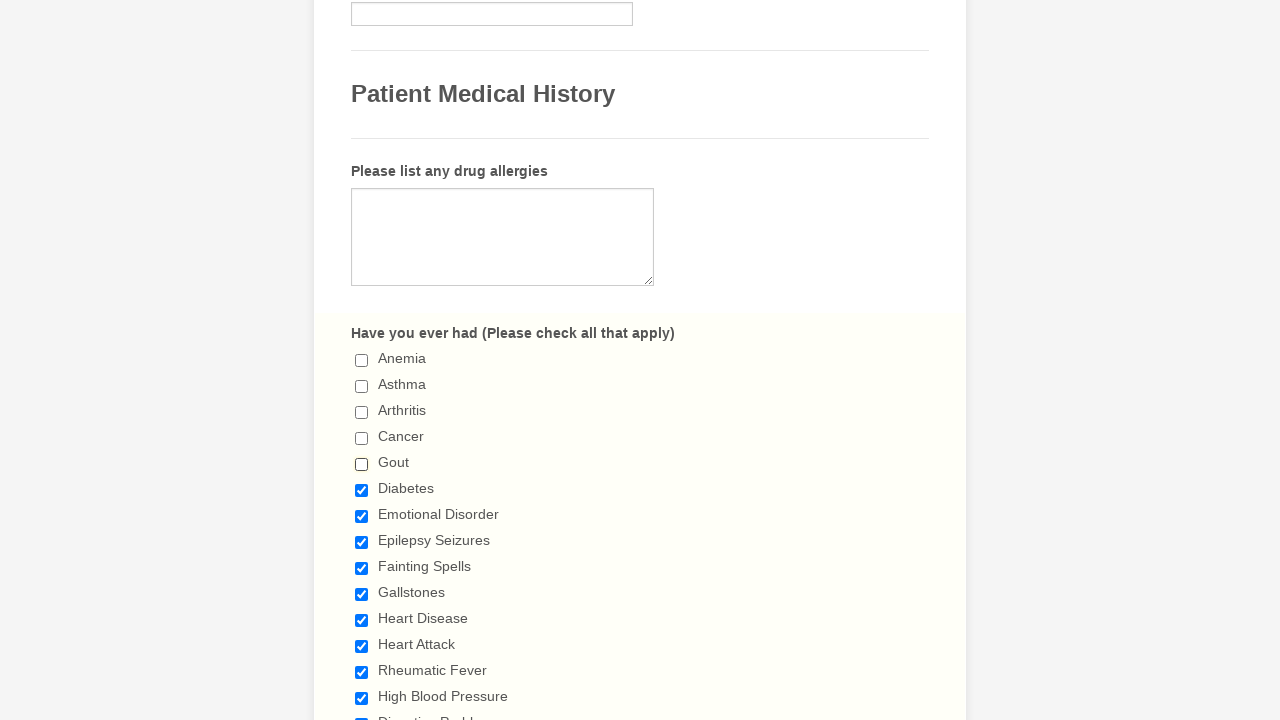

Deselected a checked checkbox at (362, 490) on input[type='checkbox'] >> nth=5
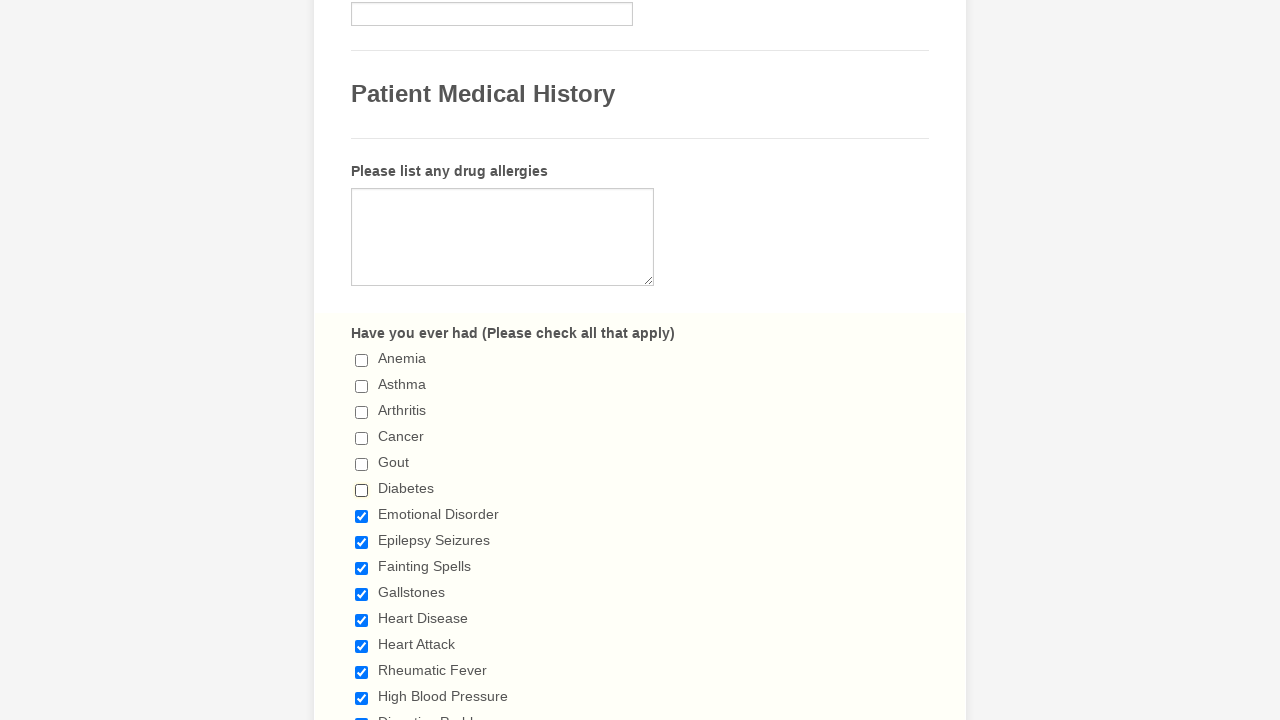

Deselected a checked checkbox at (362, 516) on input[type='checkbox'] >> nth=6
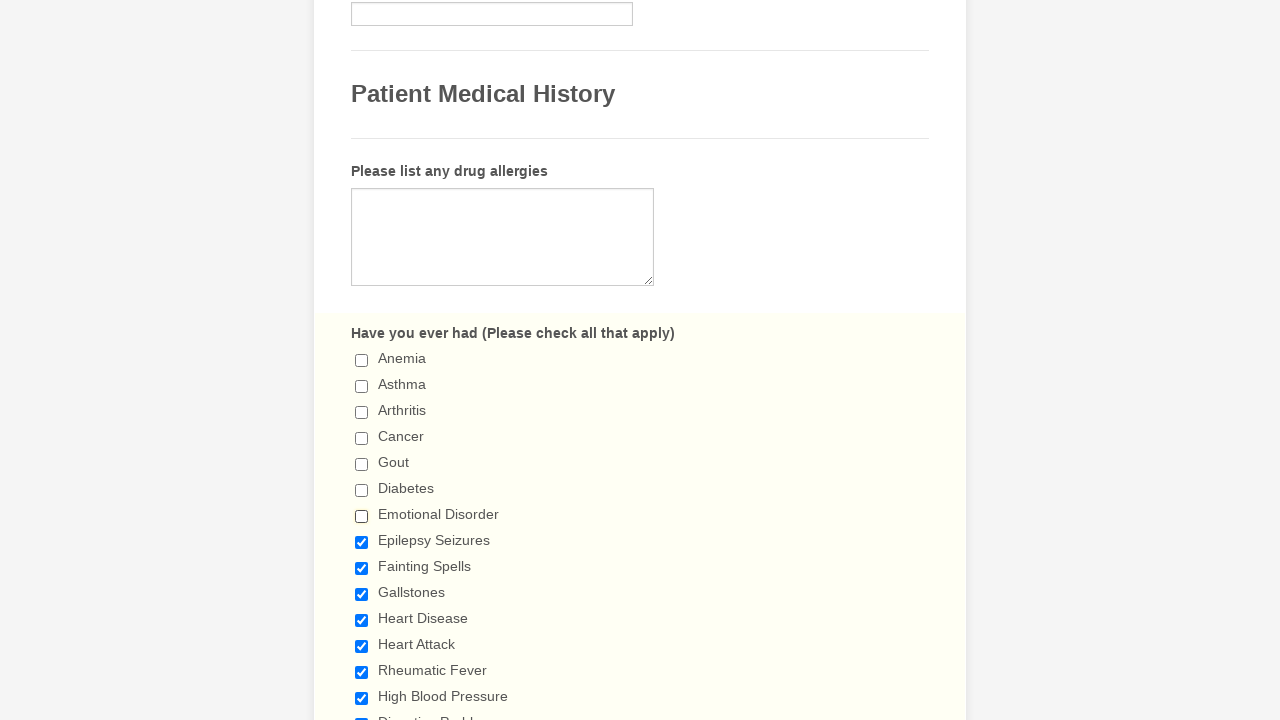

Deselected a checked checkbox at (362, 542) on input[type='checkbox'] >> nth=7
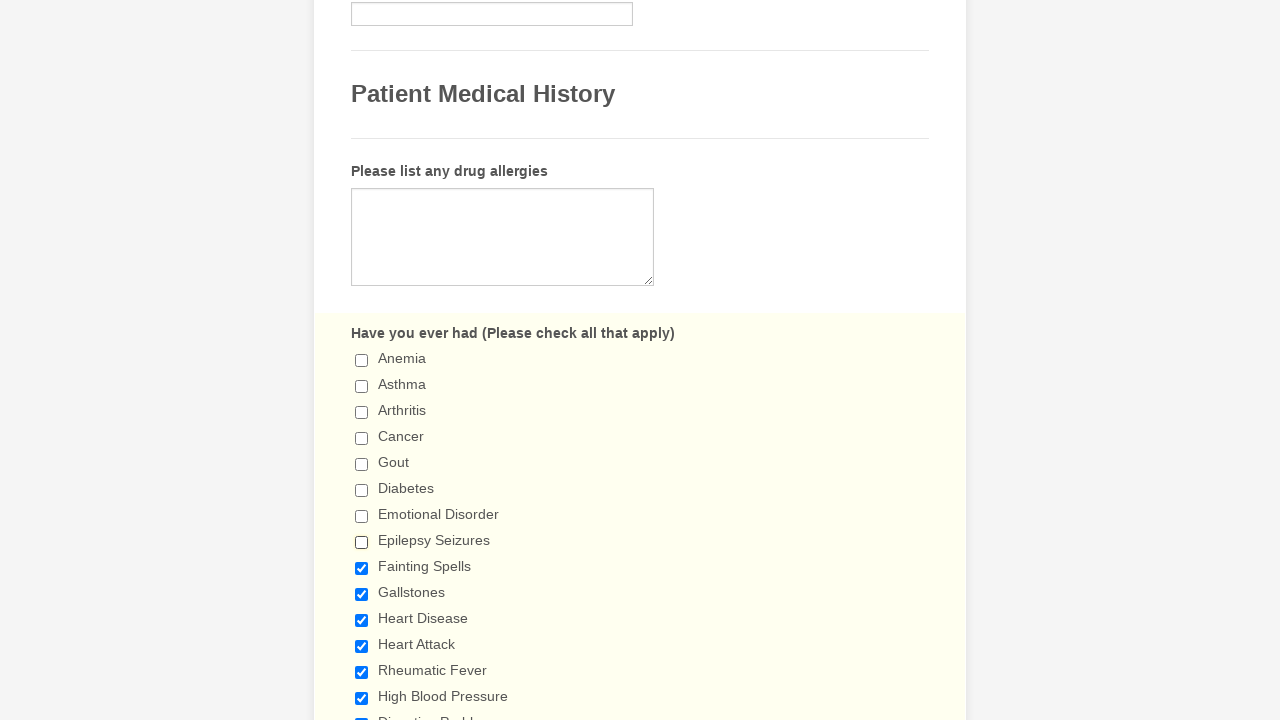

Deselected a checked checkbox at (362, 568) on input[type='checkbox'] >> nth=8
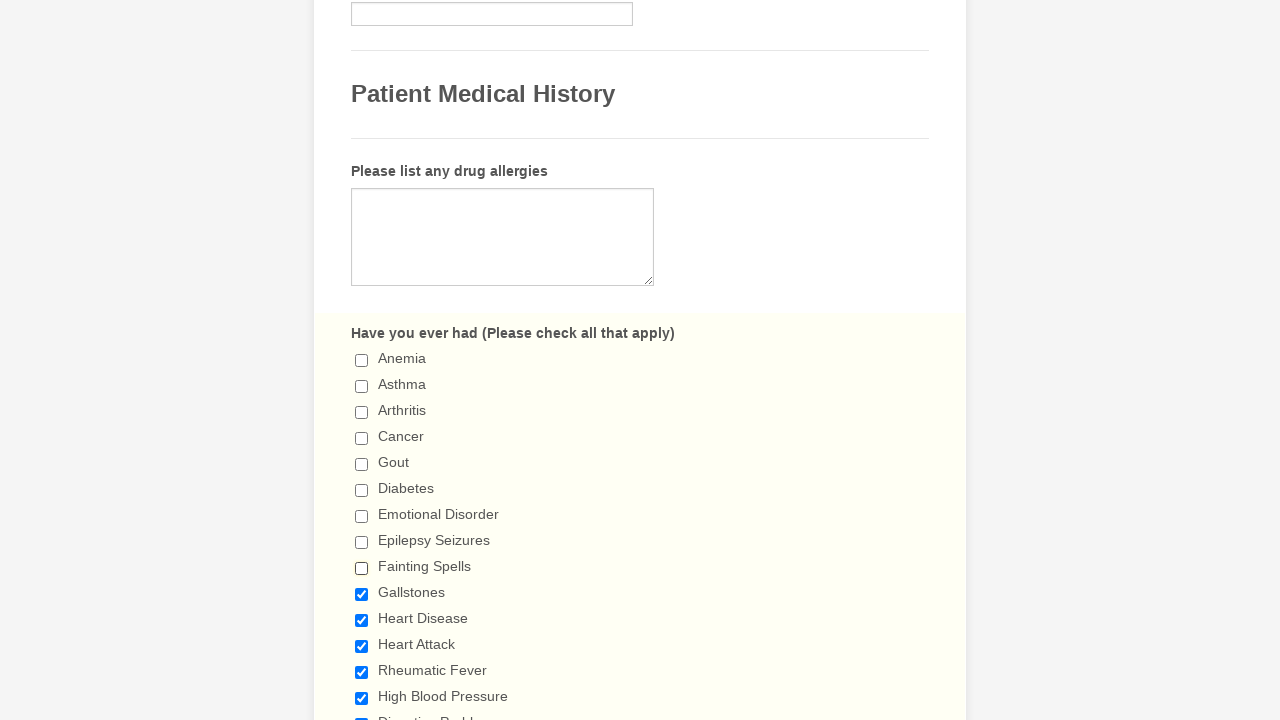

Deselected a checked checkbox at (362, 594) on input[type='checkbox'] >> nth=9
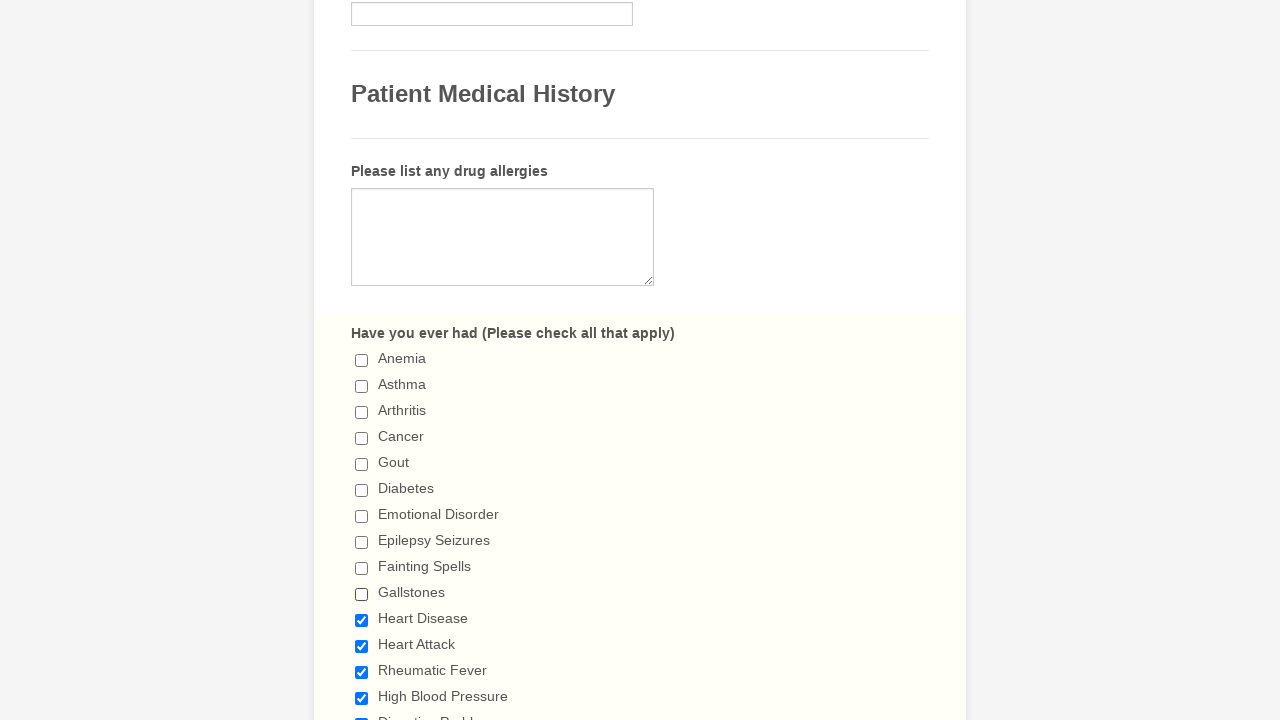

Deselected a checked checkbox at (362, 620) on input[type='checkbox'] >> nth=10
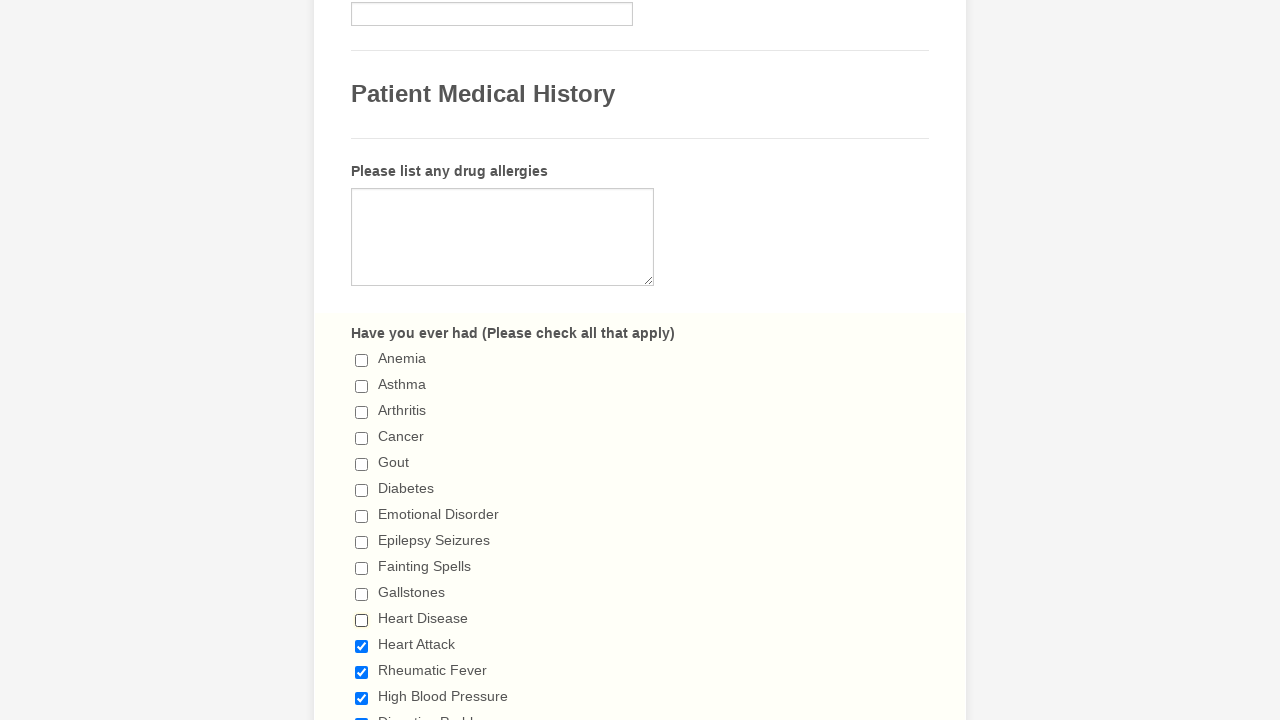

Deselected a checked checkbox at (362, 646) on input[type='checkbox'] >> nth=11
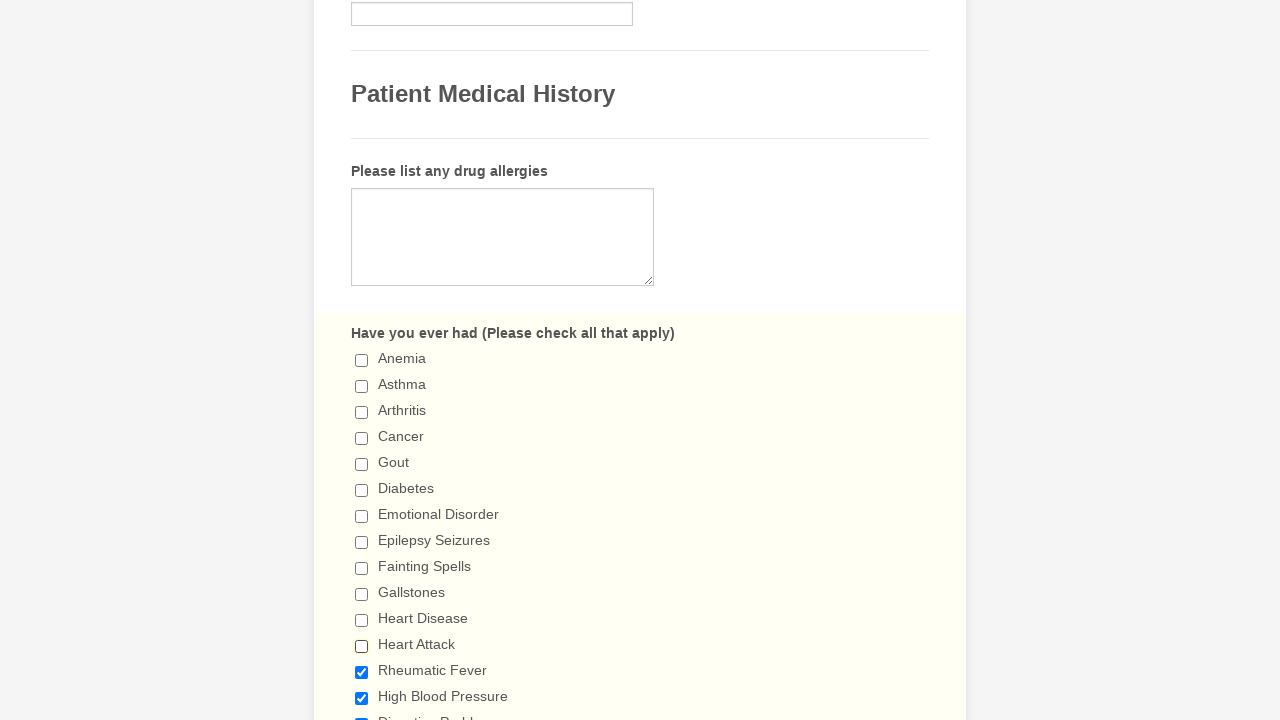

Deselected a checked checkbox at (362, 672) on input[type='checkbox'] >> nth=12
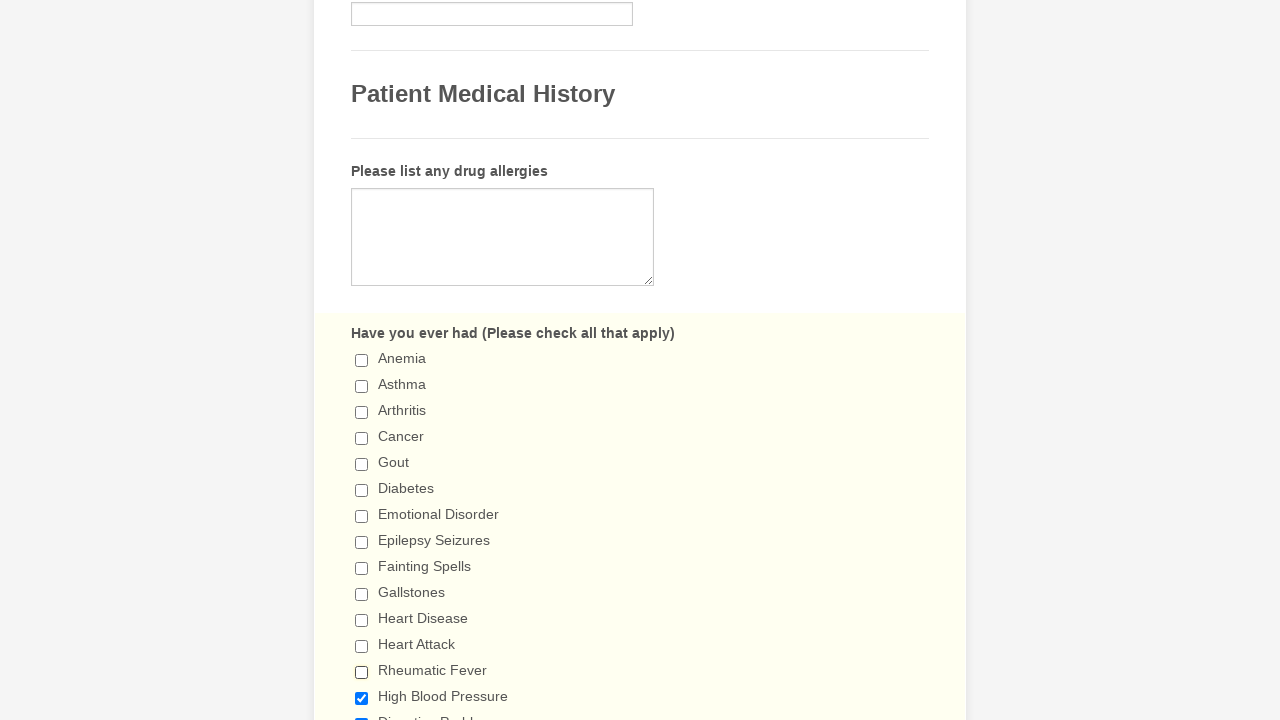

Deselected a checked checkbox at (362, 698) on input[type='checkbox'] >> nth=13
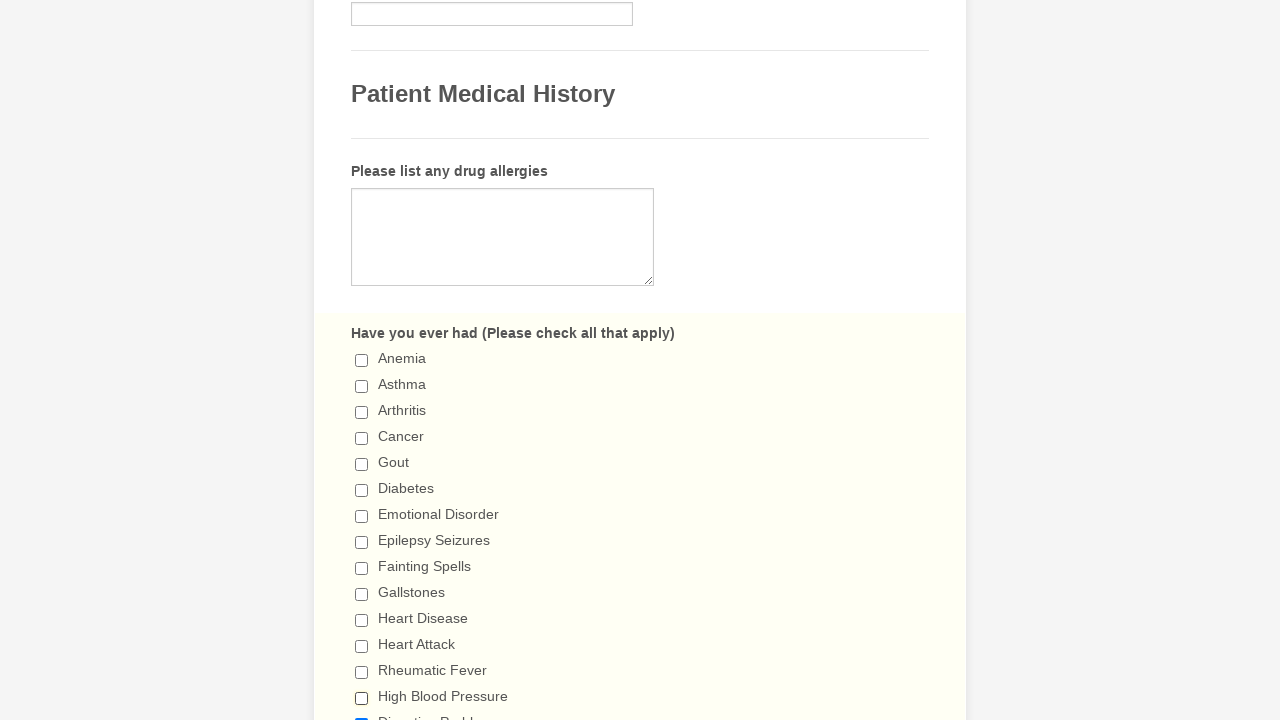

Deselected a checked checkbox at (362, 714) on input[type='checkbox'] >> nth=14
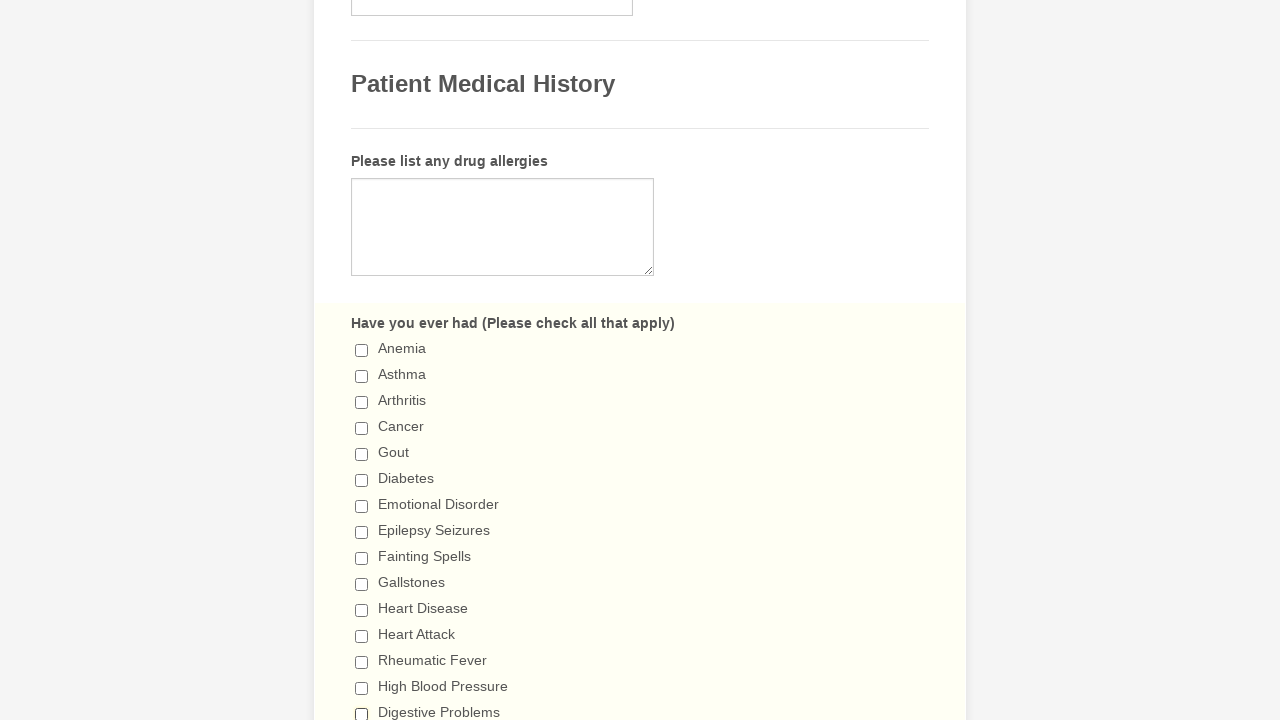

Deselected a checked checkbox at (362, 360) on input[type='checkbox'] >> nth=15
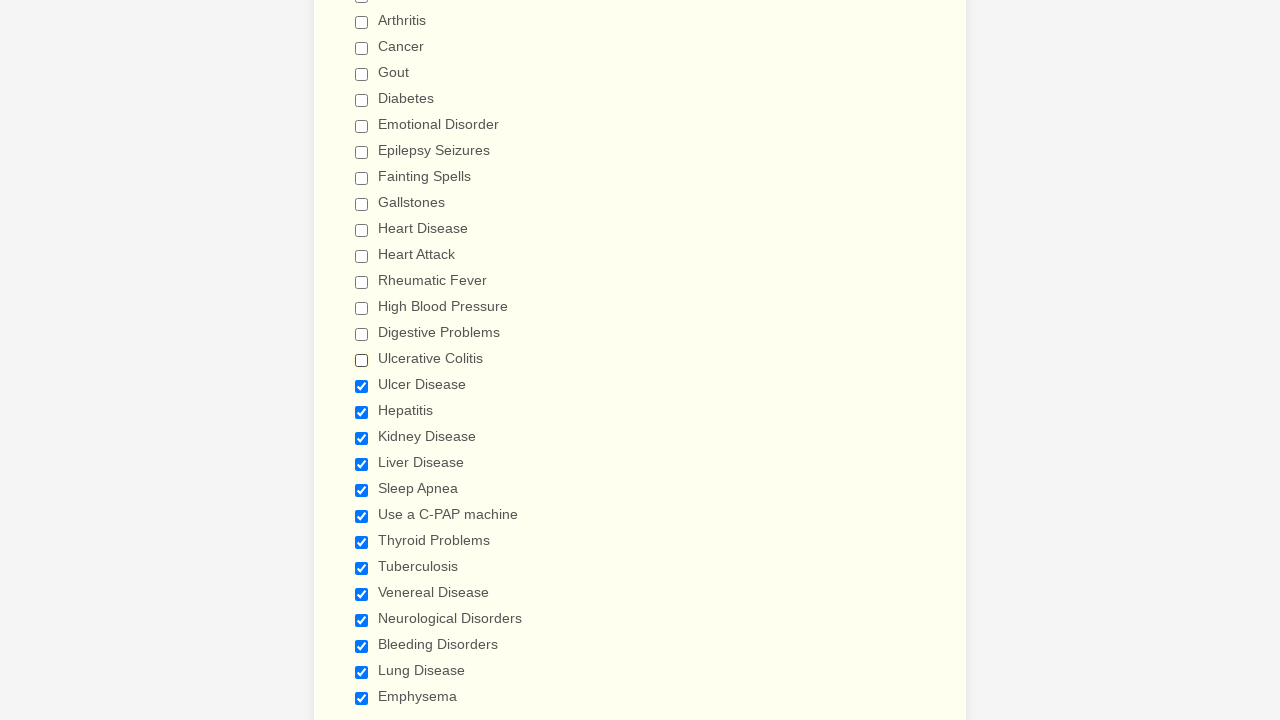

Deselected a checked checkbox at (362, 386) on input[type='checkbox'] >> nth=16
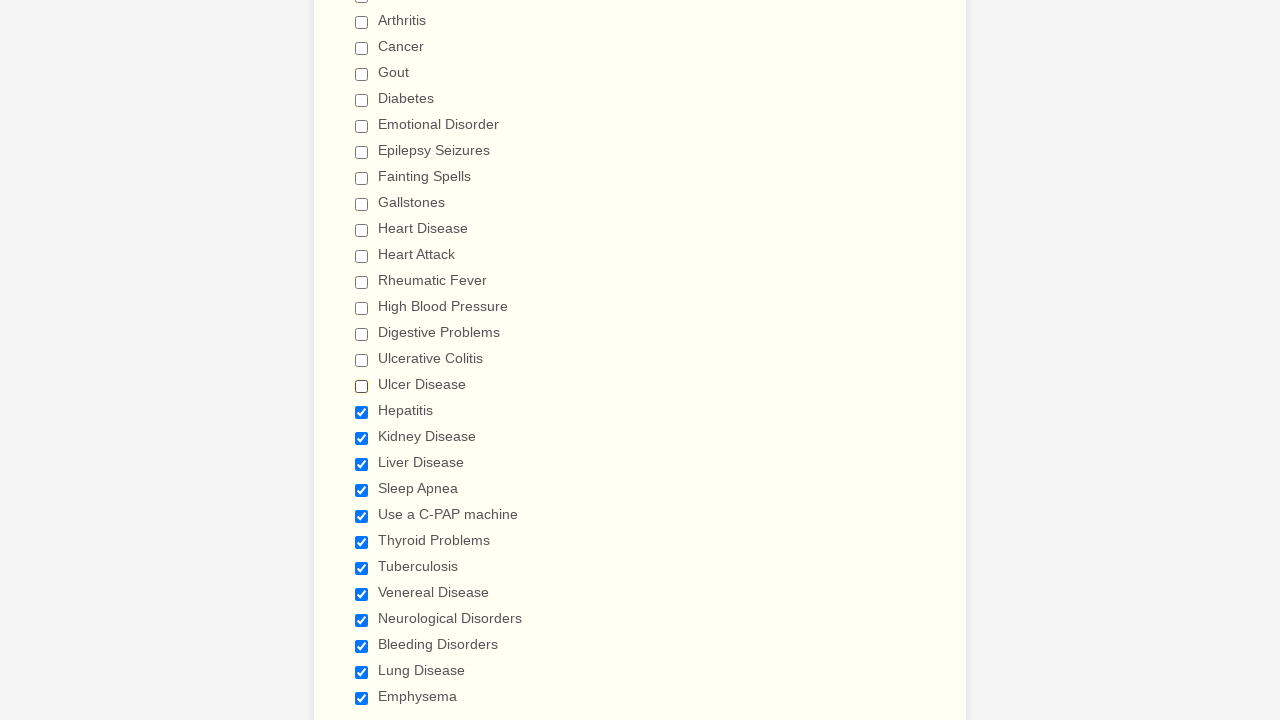

Deselected a checked checkbox at (362, 412) on input[type='checkbox'] >> nth=17
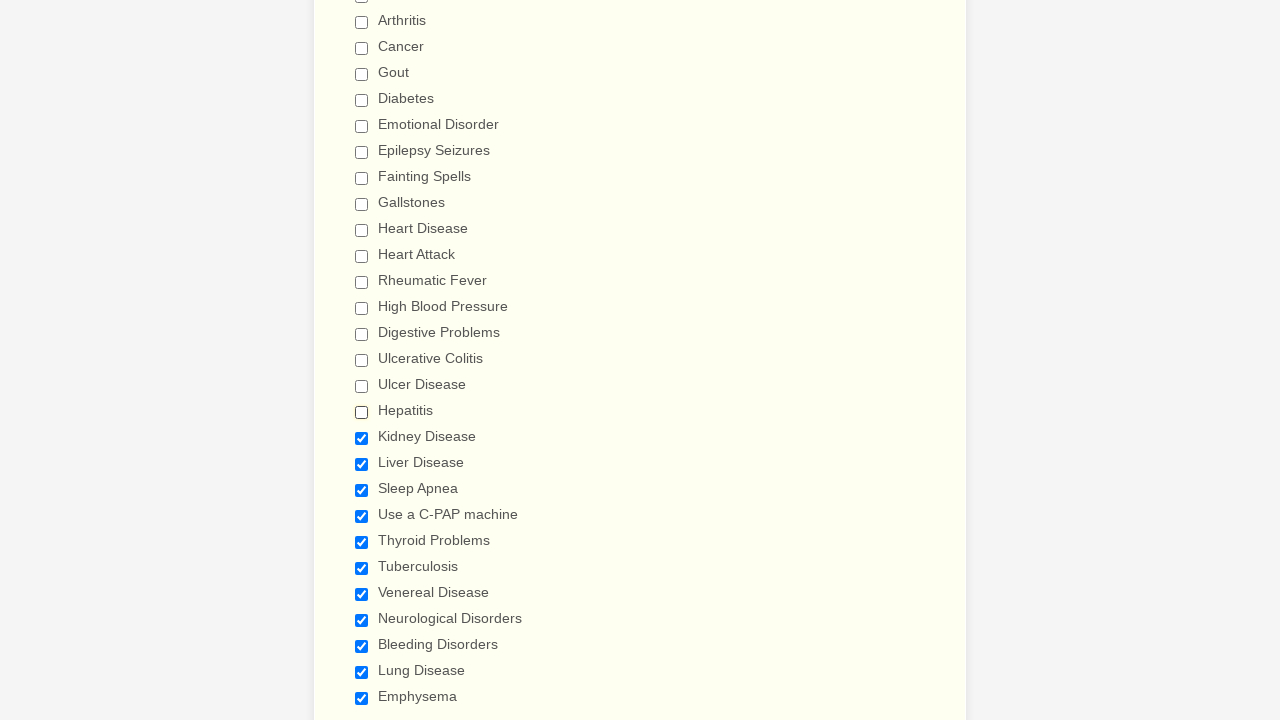

Deselected a checked checkbox at (362, 438) on input[type='checkbox'] >> nth=18
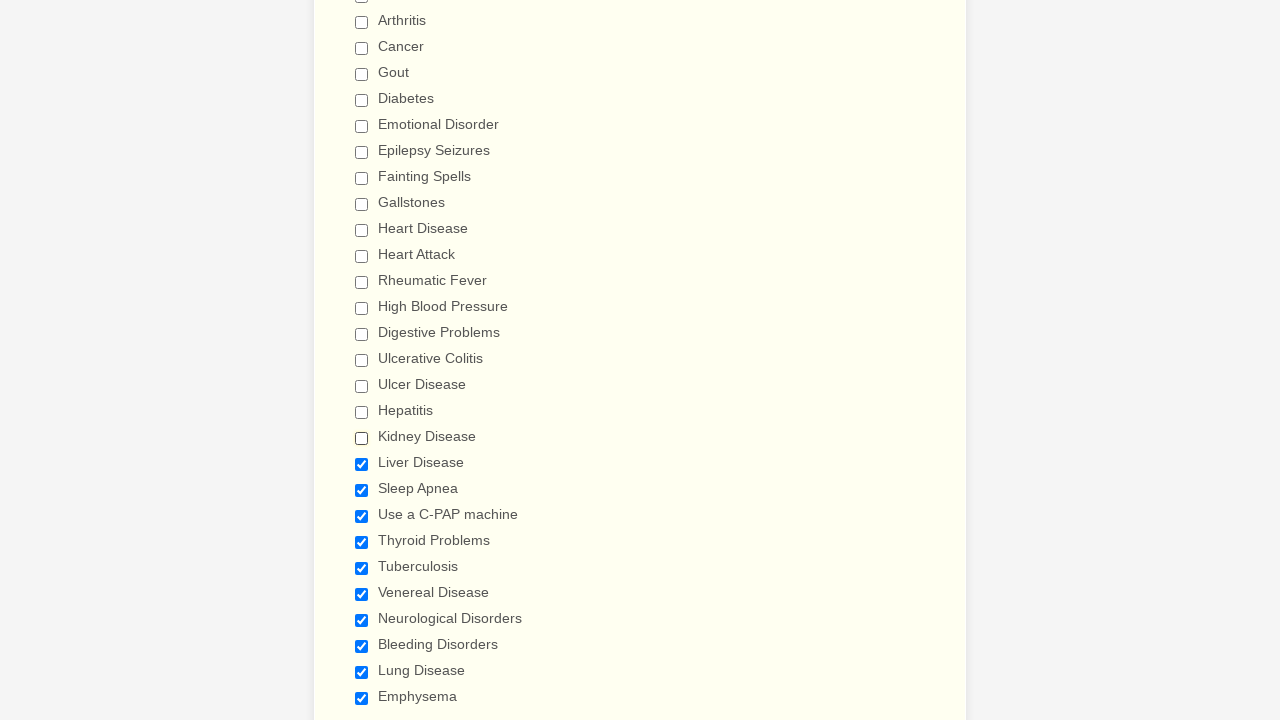

Deselected a checked checkbox at (362, 464) on input[type='checkbox'] >> nth=19
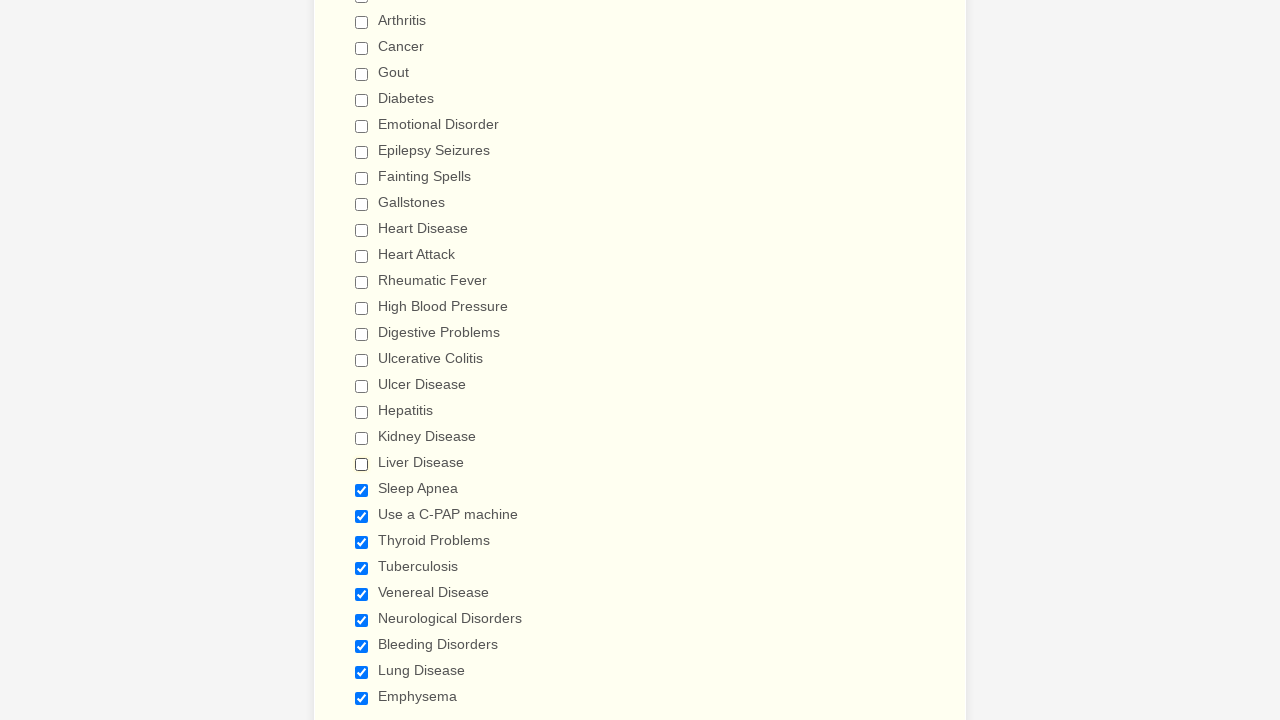

Deselected a checked checkbox at (362, 490) on input[type='checkbox'] >> nth=20
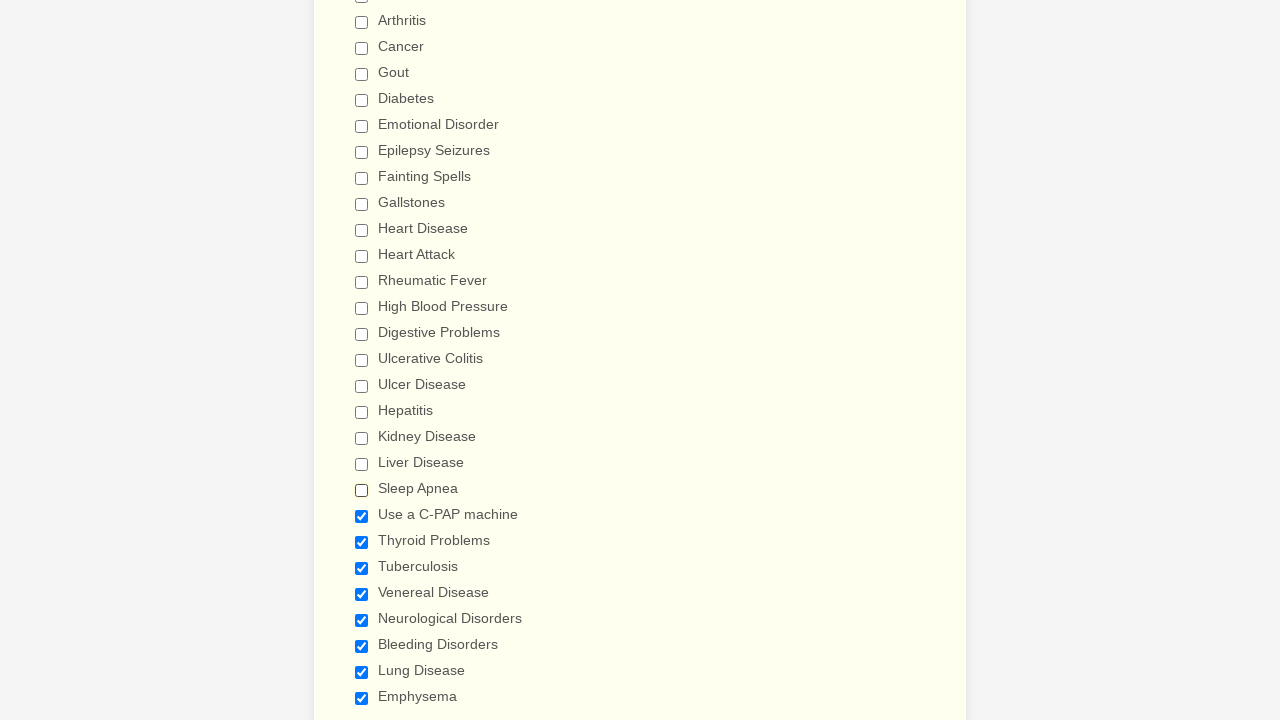

Deselected a checked checkbox at (362, 516) on input[type='checkbox'] >> nth=21
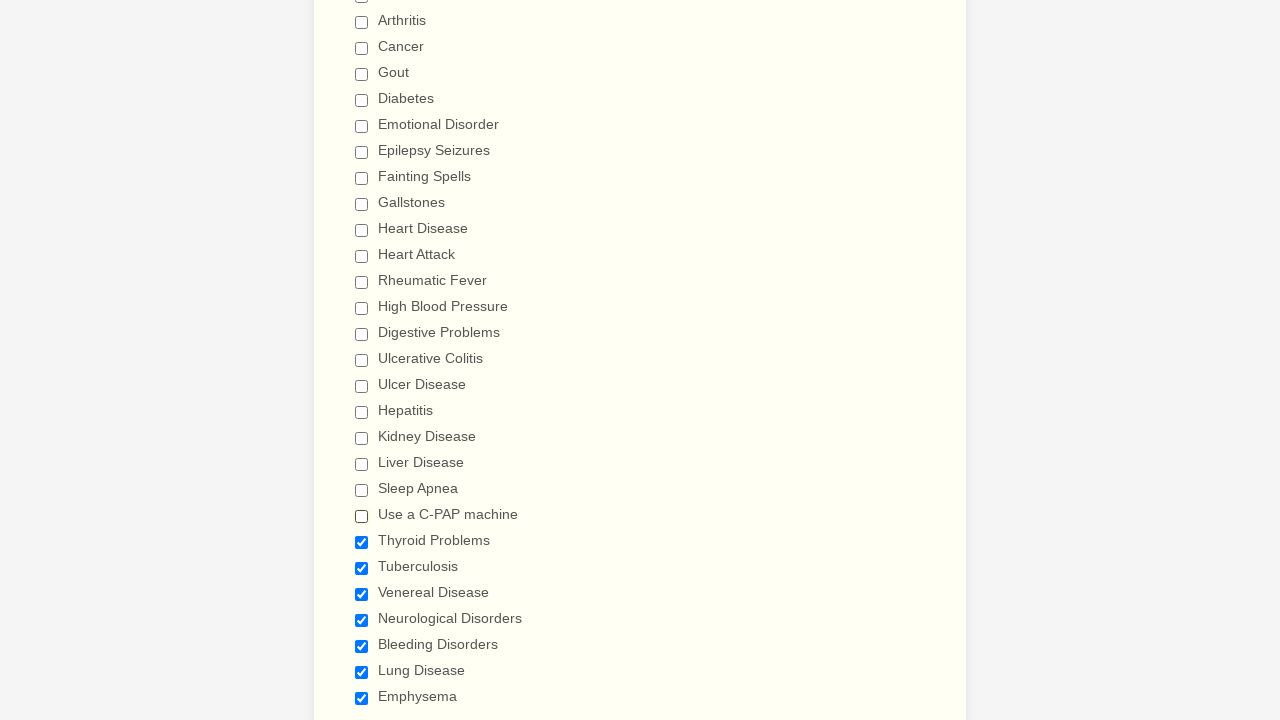

Deselected a checked checkbox at (362, 542) on input[type='checkbox'] >> nth=22
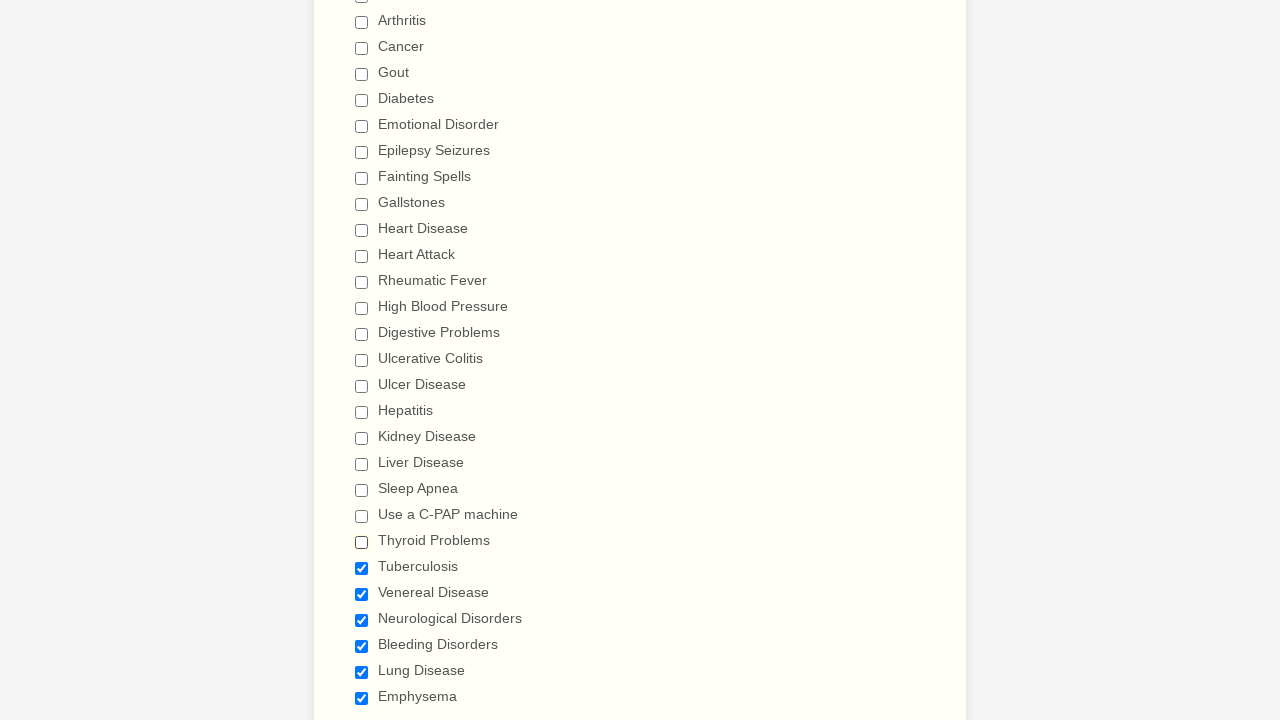

Deselected a checked checkbox at (362, 568) on input[type='checkbox'] >> nth=23
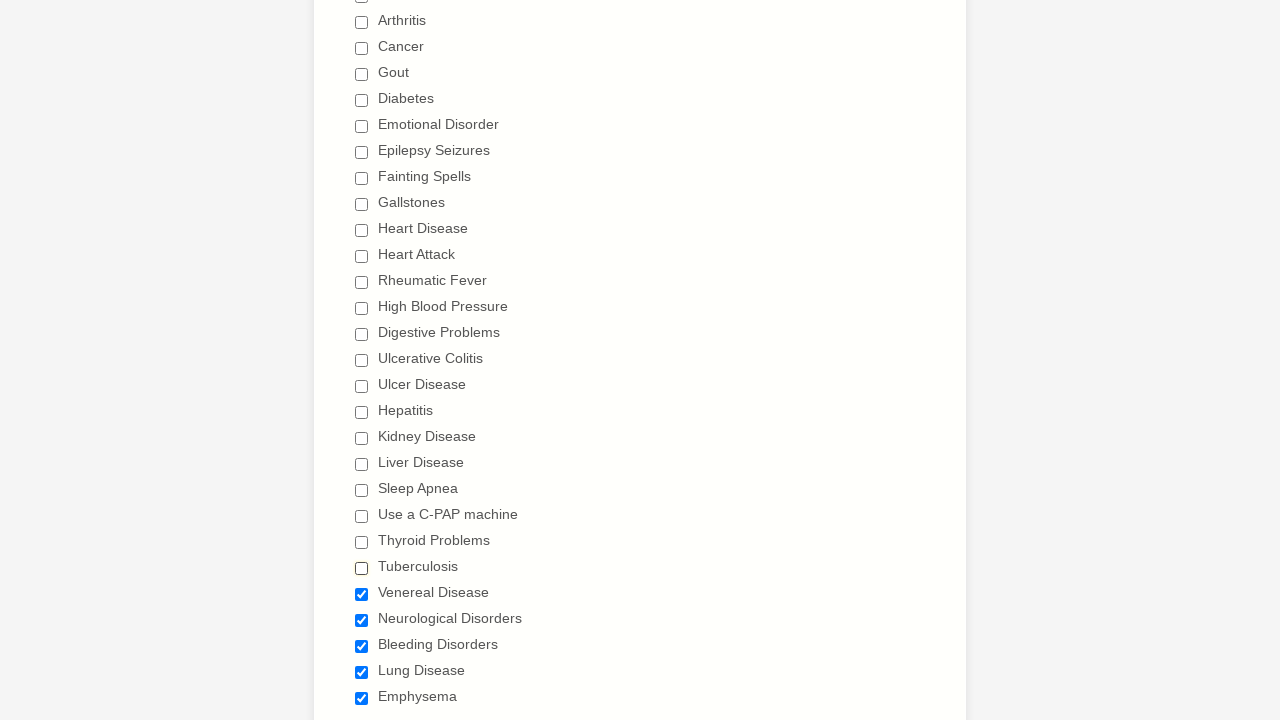

Deselected a checked checkbox at (362, 594) on input[type='checkbox'] >> nth=24
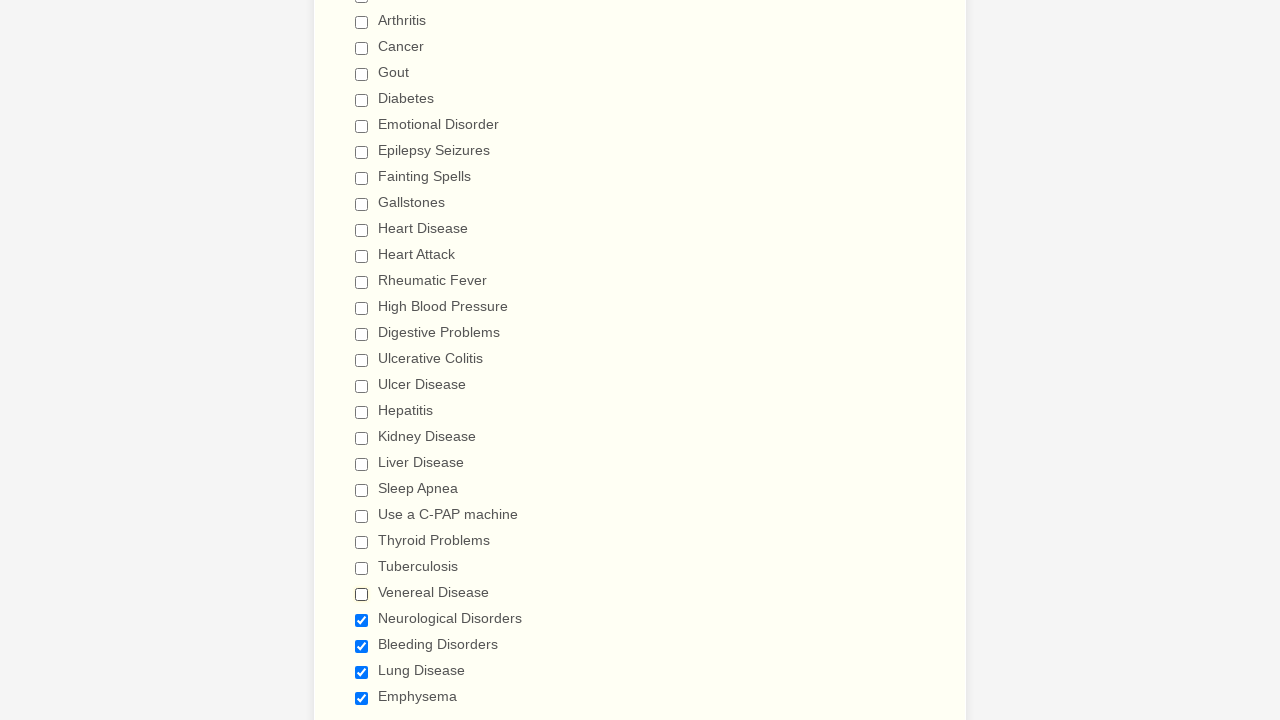

Deselected a checked checkbox at (362, 620) on input[type='checkbox'] >> nth=25
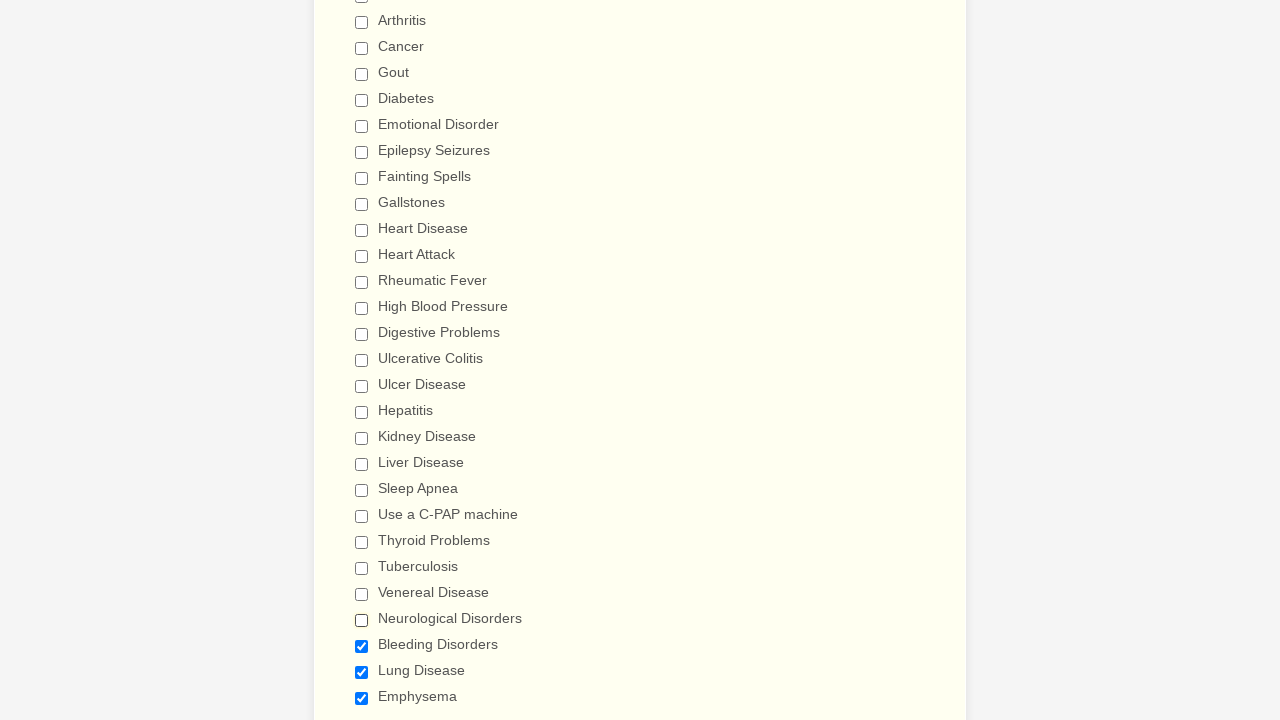

Deselected a checked checkbox at (362, 646) on input[type='checkbox'] >> nth=26
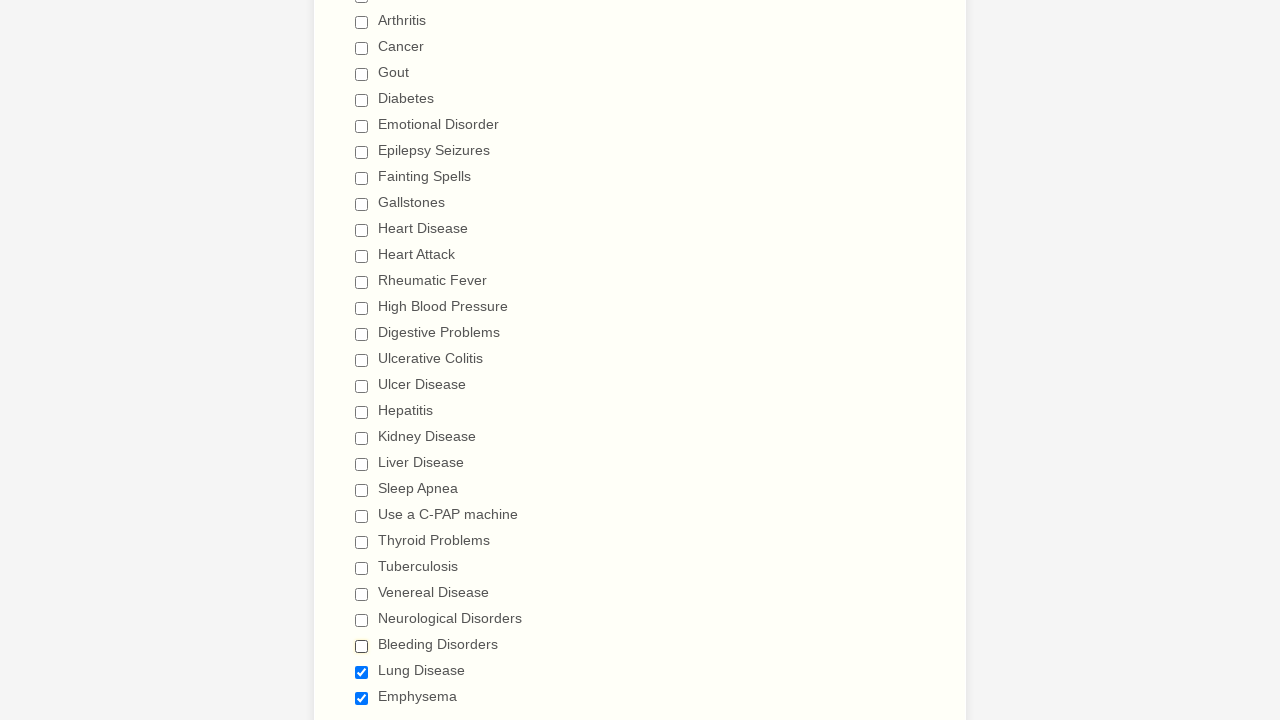

Deselected a checked checkbox at (362, 672) on input[type='checkbox'] >> nth=27
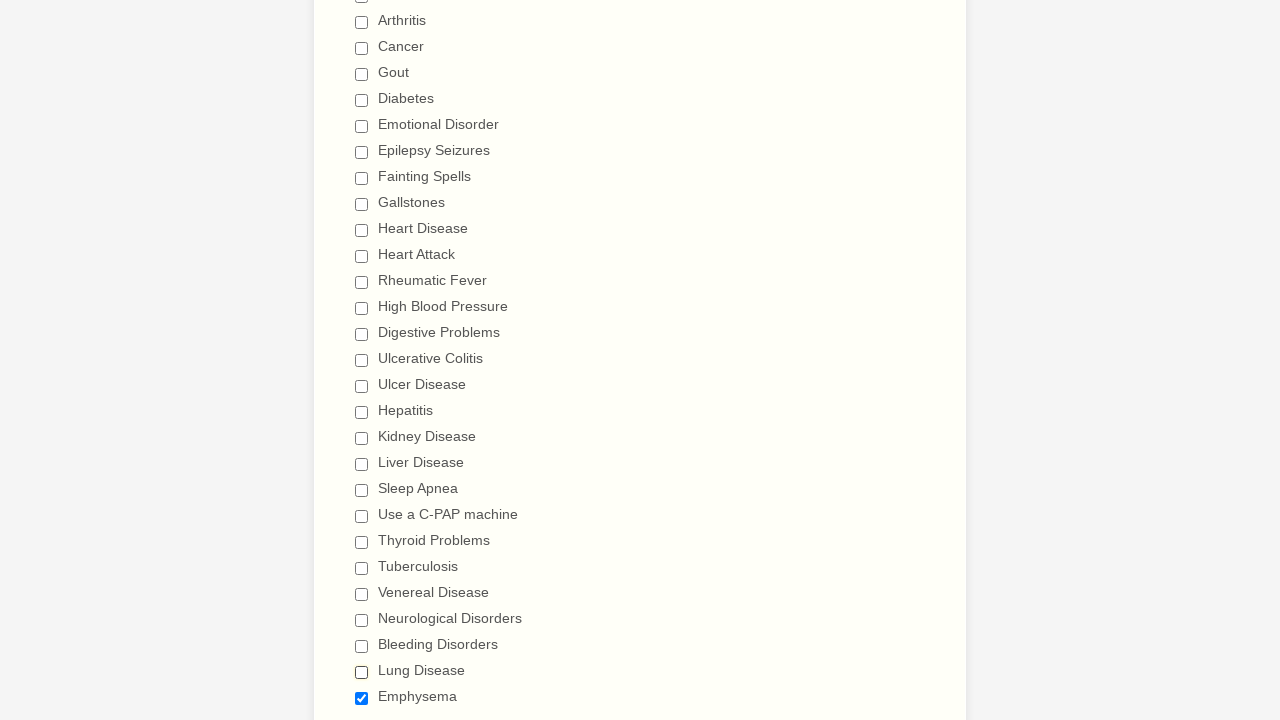

Deselected a checked checkbox at (362, 698) on input[type='checkbox'] >> nth=28
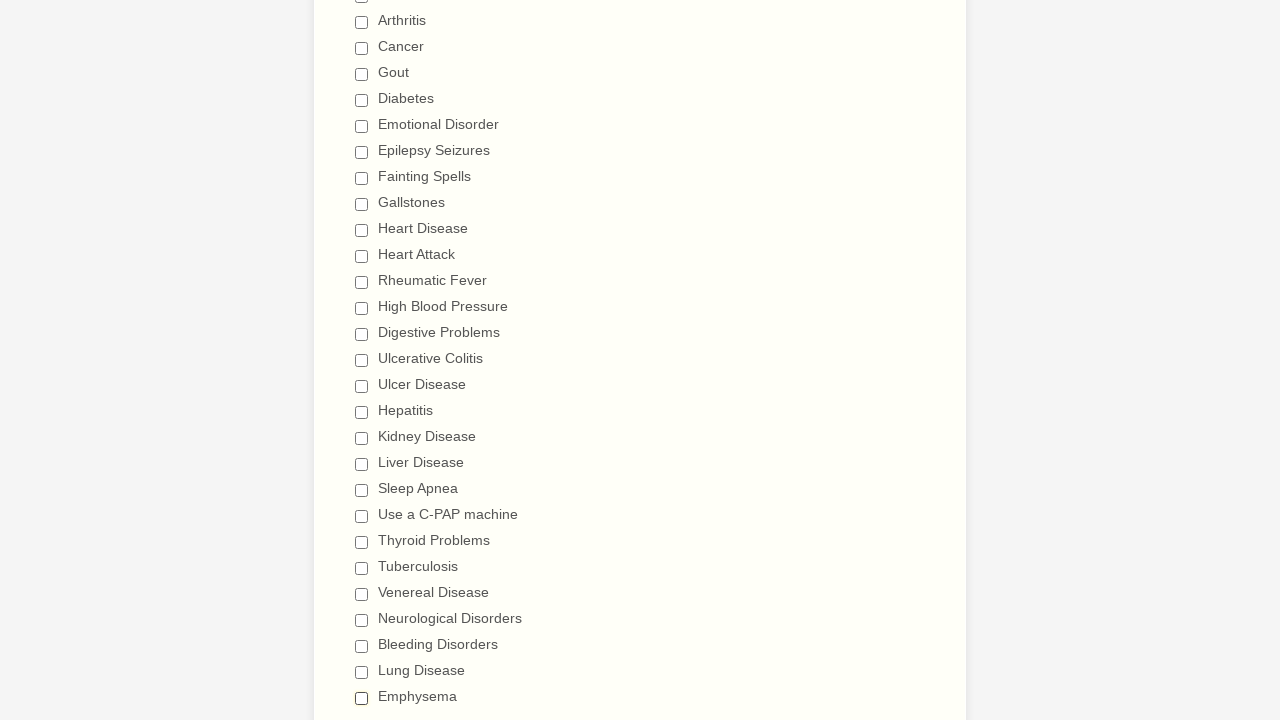

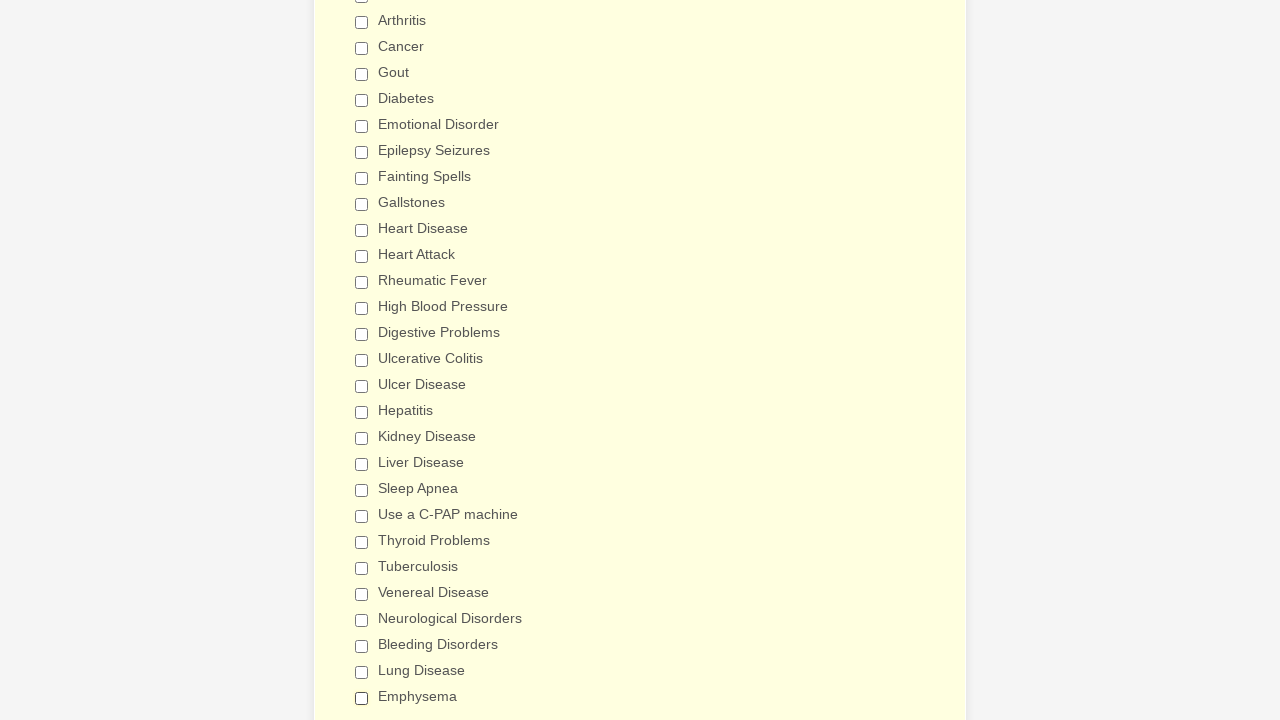